Automates frequency input on a sound generator website by cycling through a range of frequencies, clearing and entering new values at regular intervals

Starting URL: https://generalfuzz.net/acrn/

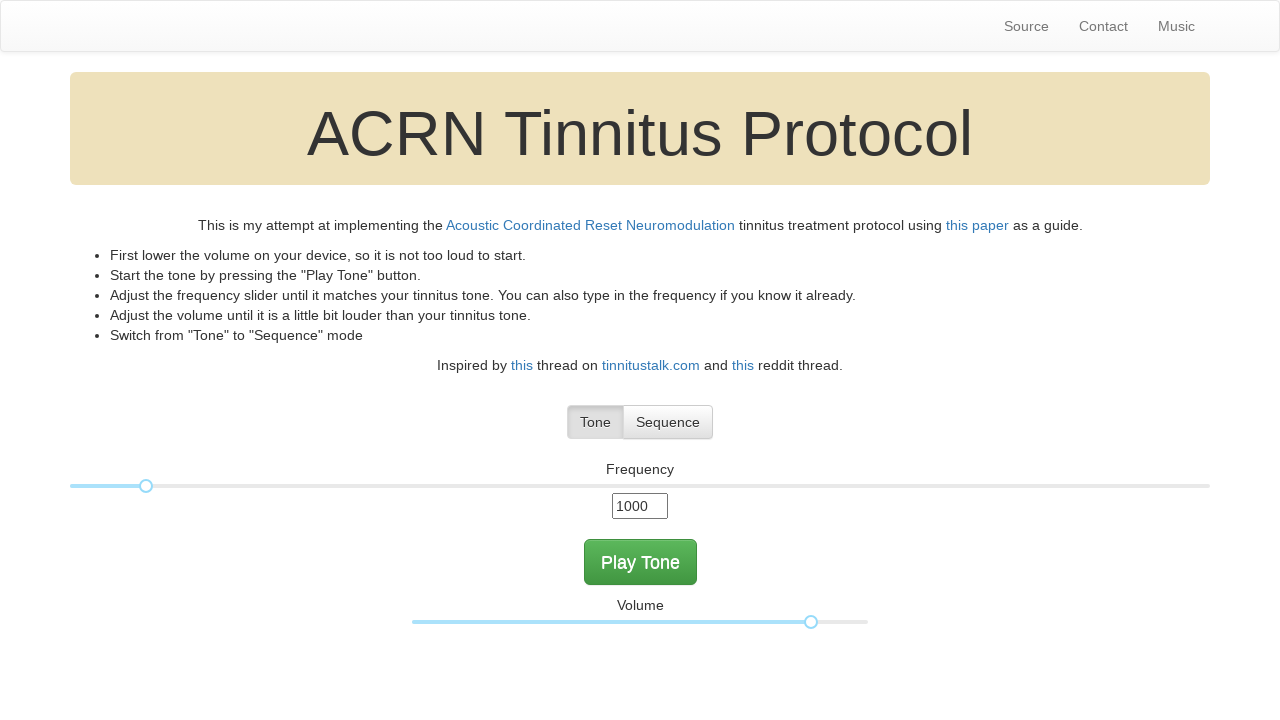

Located the frequency input field
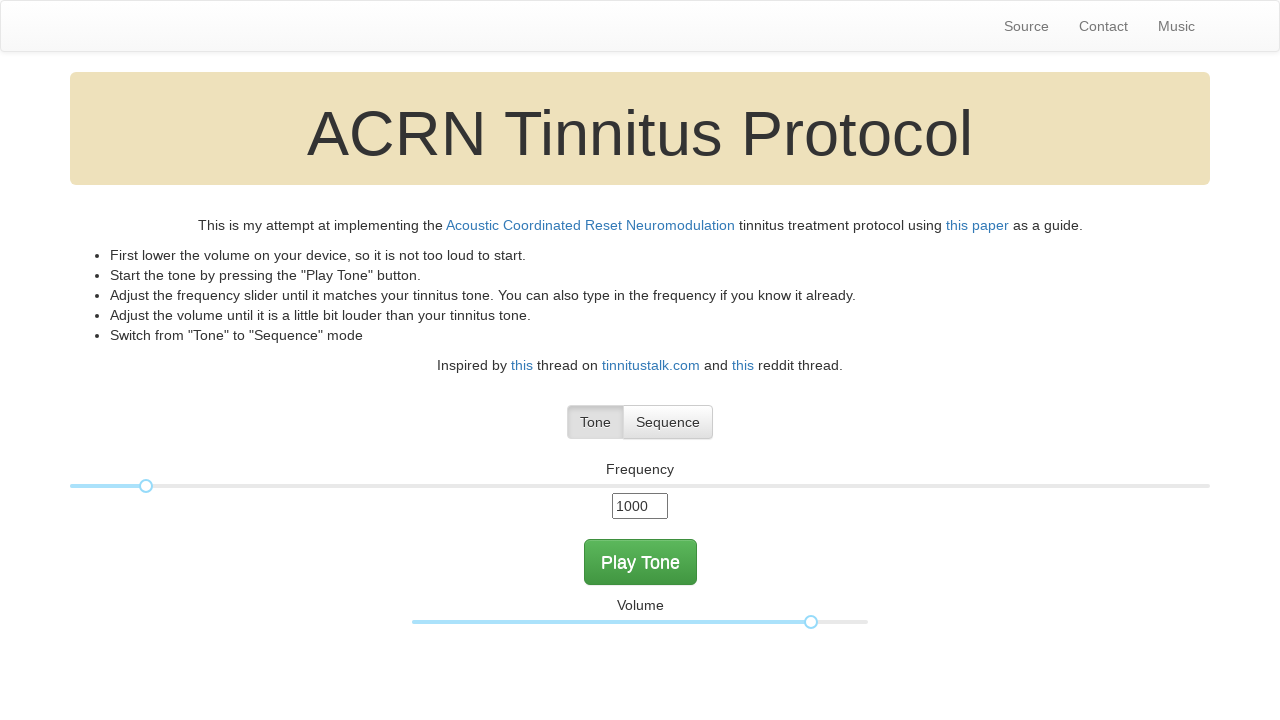

Generated frequency list from 10000 to 15000
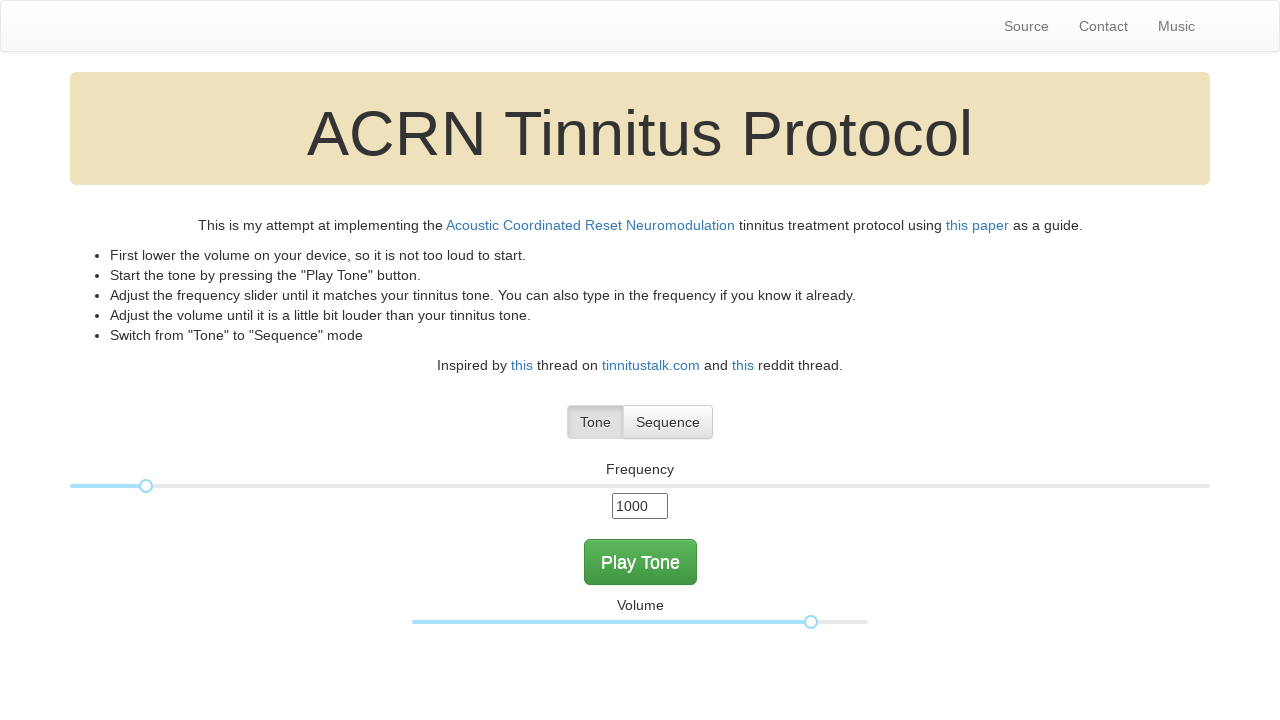

Pressed Backspace (iteration 0, first clear) on .freq-value
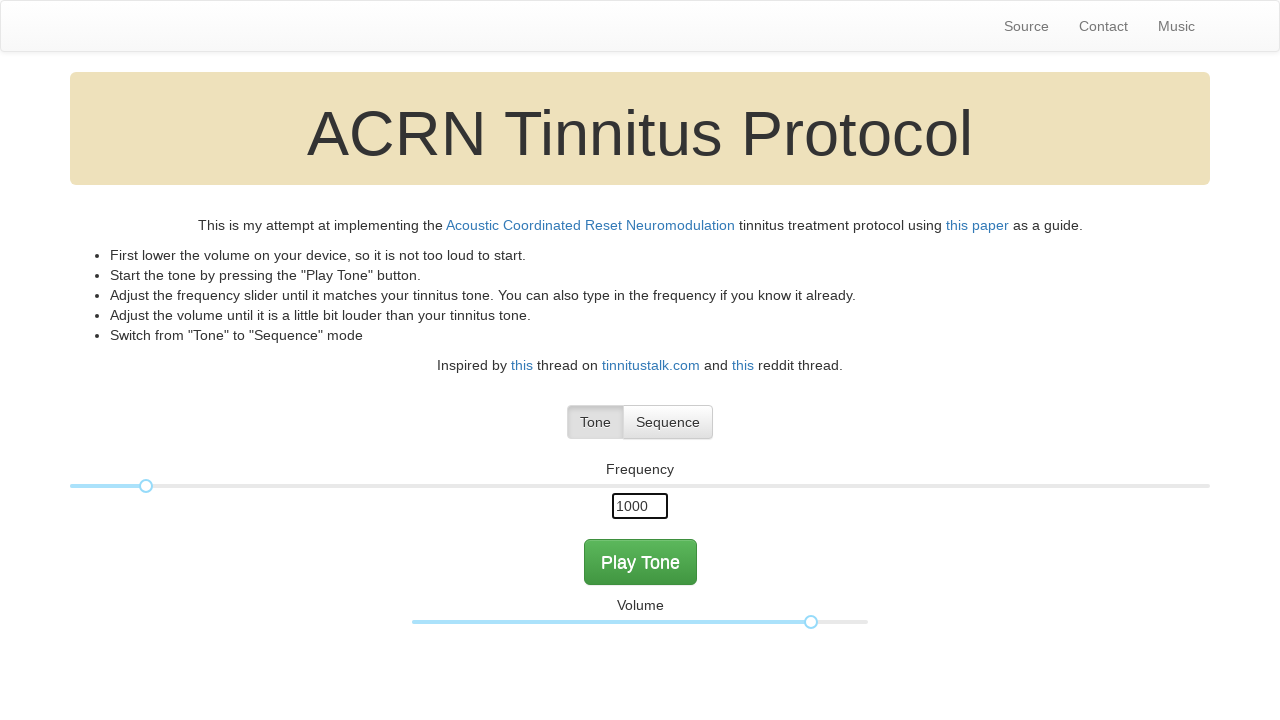

Pressed Backspace again (iteration 0, first clear) on .freq-value
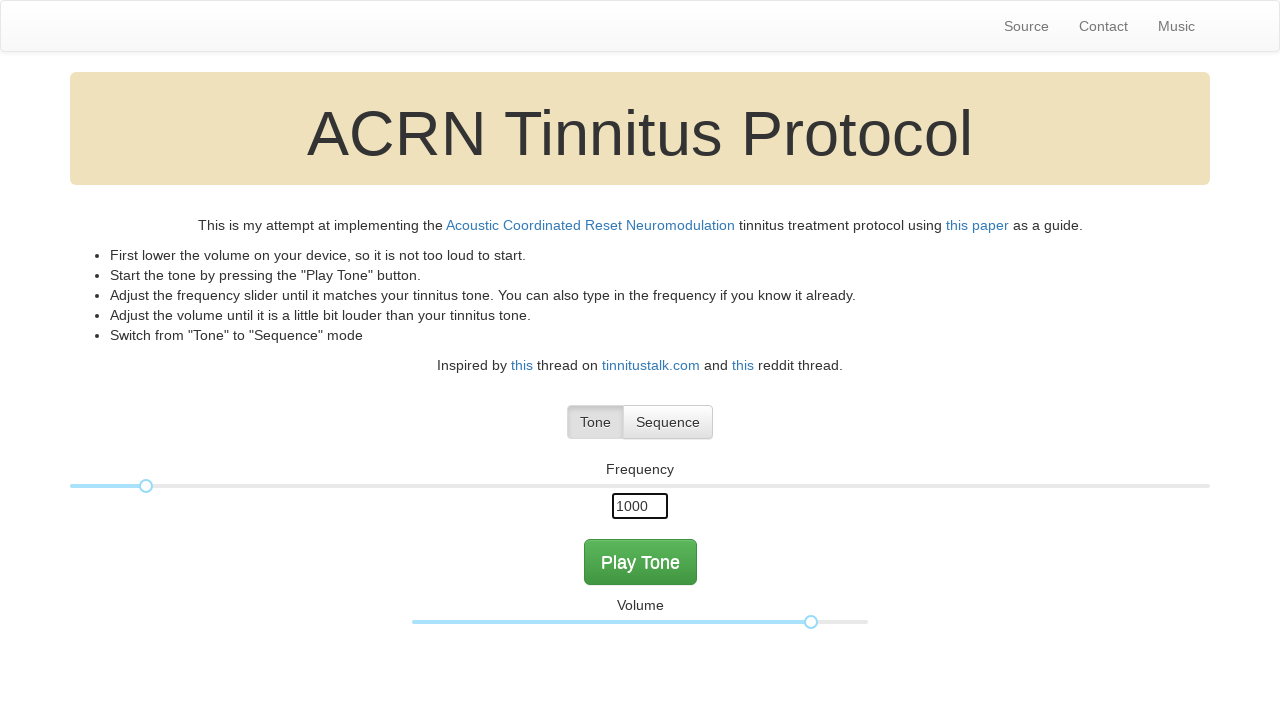

Entered frequency value 000 into input field (iteration 0) on .freq-value
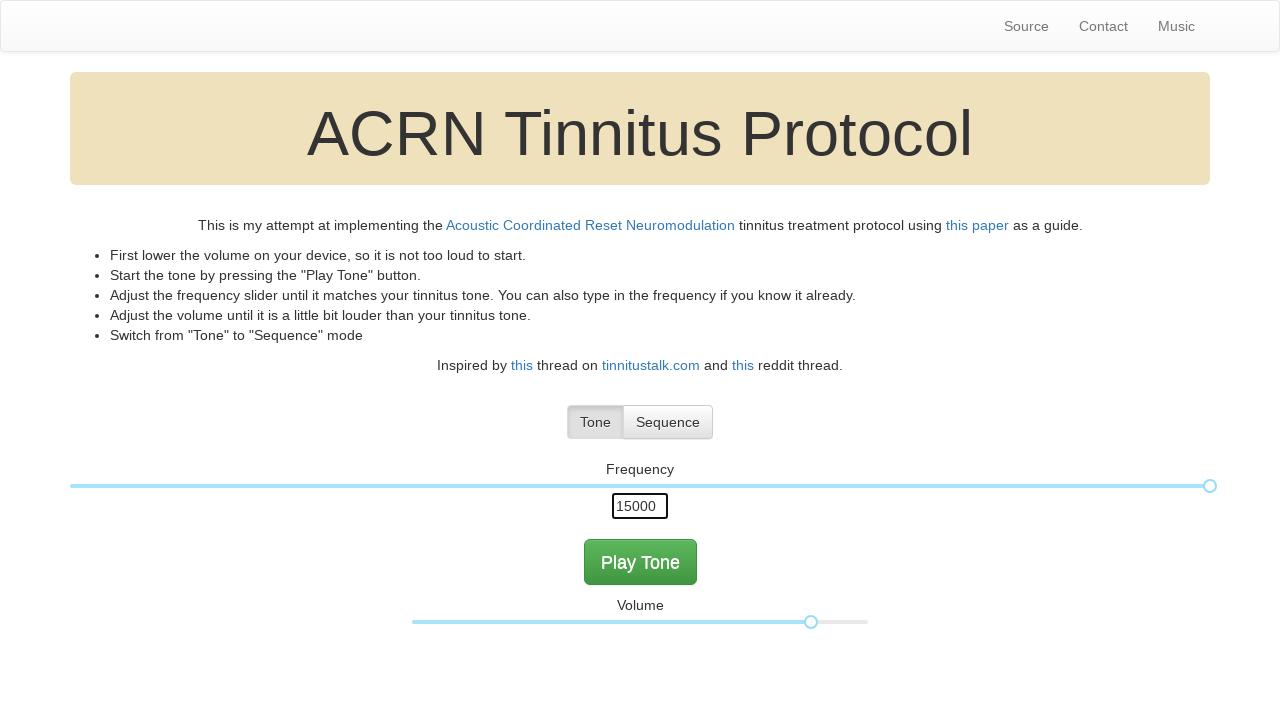

Waited 2 seconds before next frequency cycle (iteration 0)
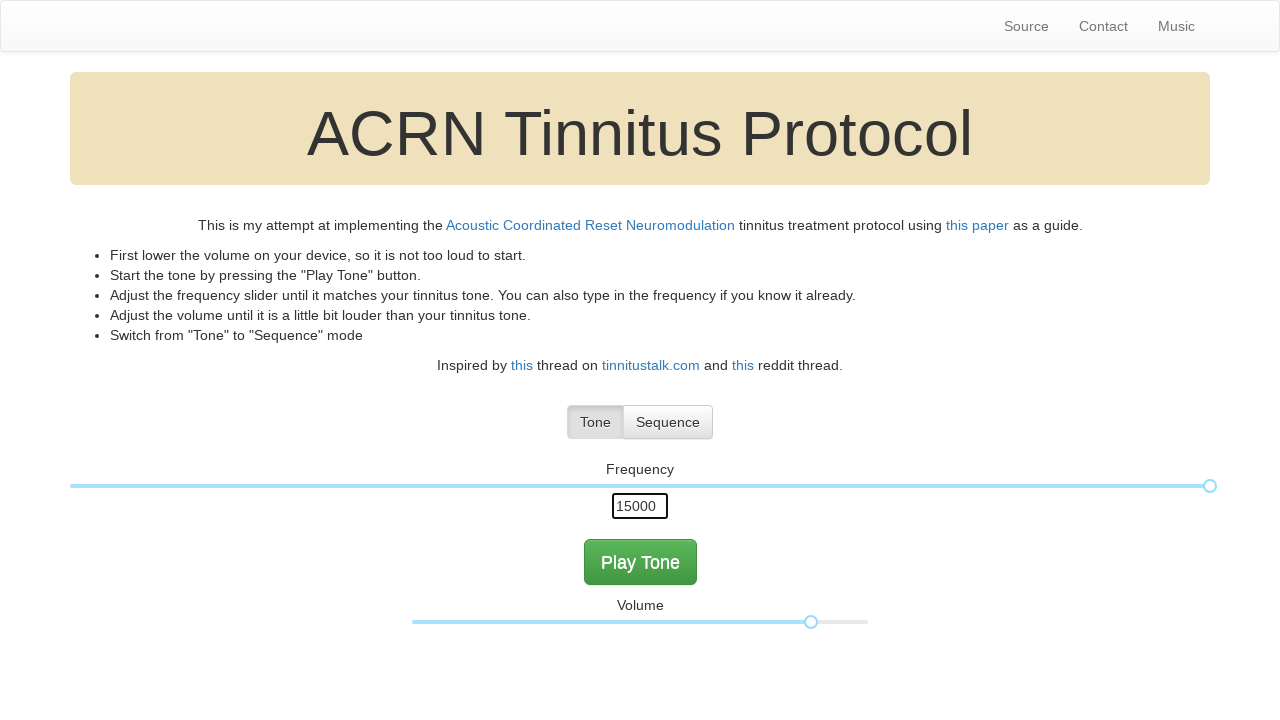

Pressed Backspace (iteration 1, clearing field) on .freq-value
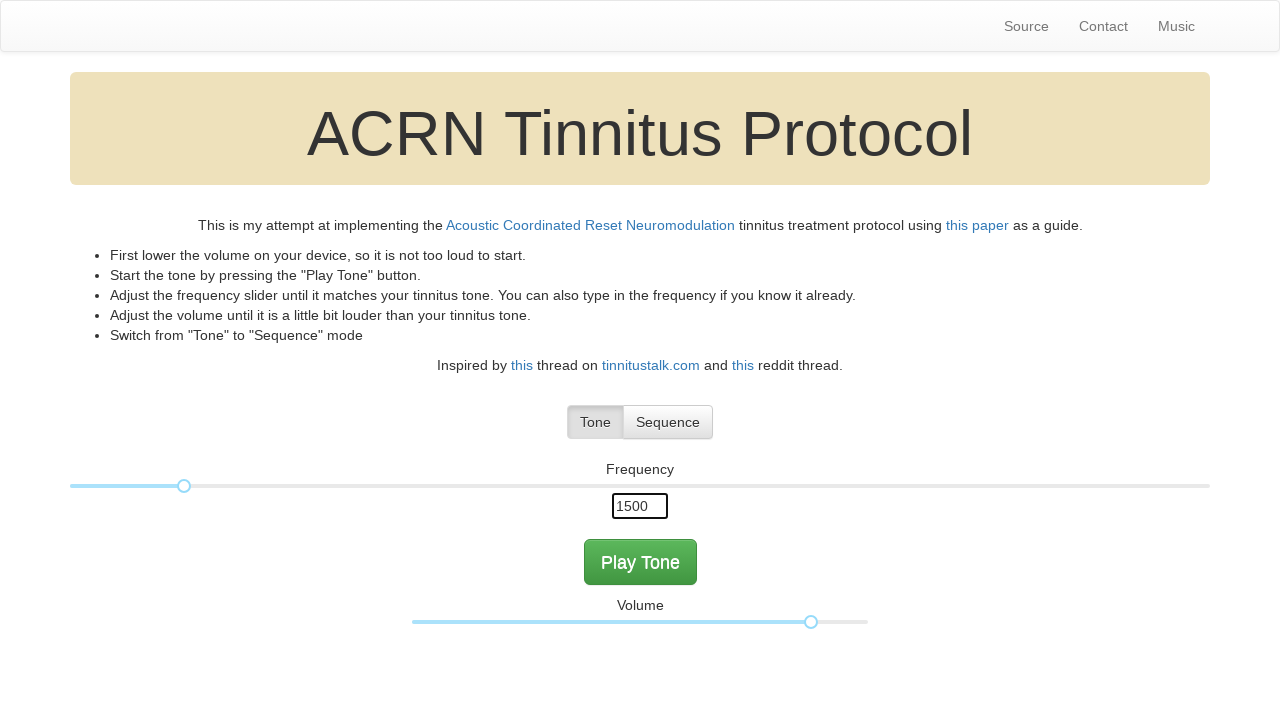

Pressed Backspace again (iteration 1) on .freq-value
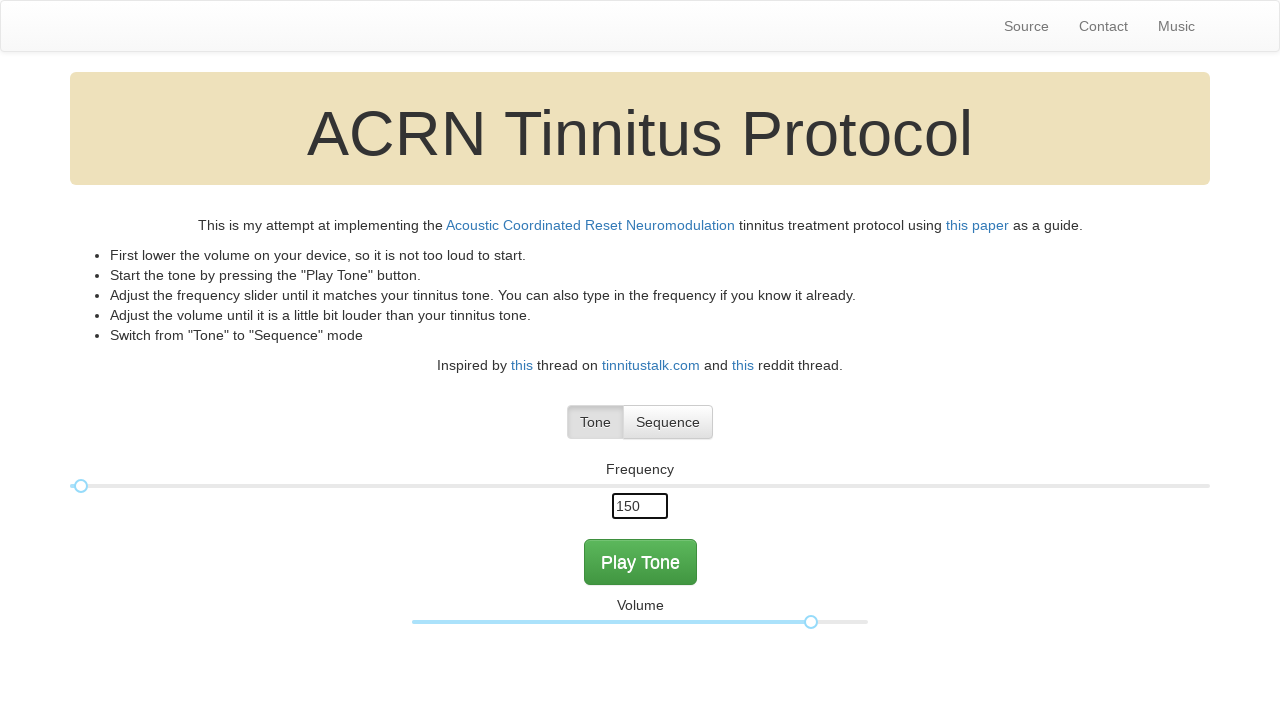

Pressed Backspace third time (iteration 1) on .freq-value
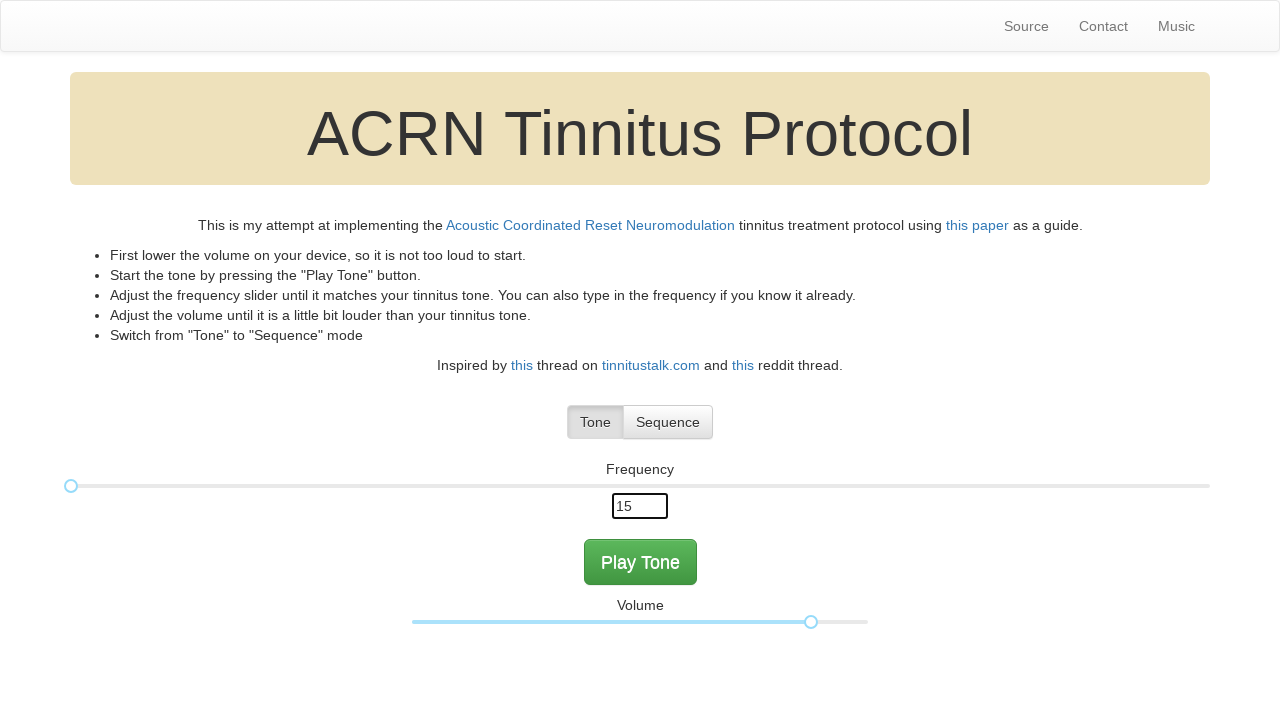

Entered frequency value 001 into input field (iteration 1) on .freq-value
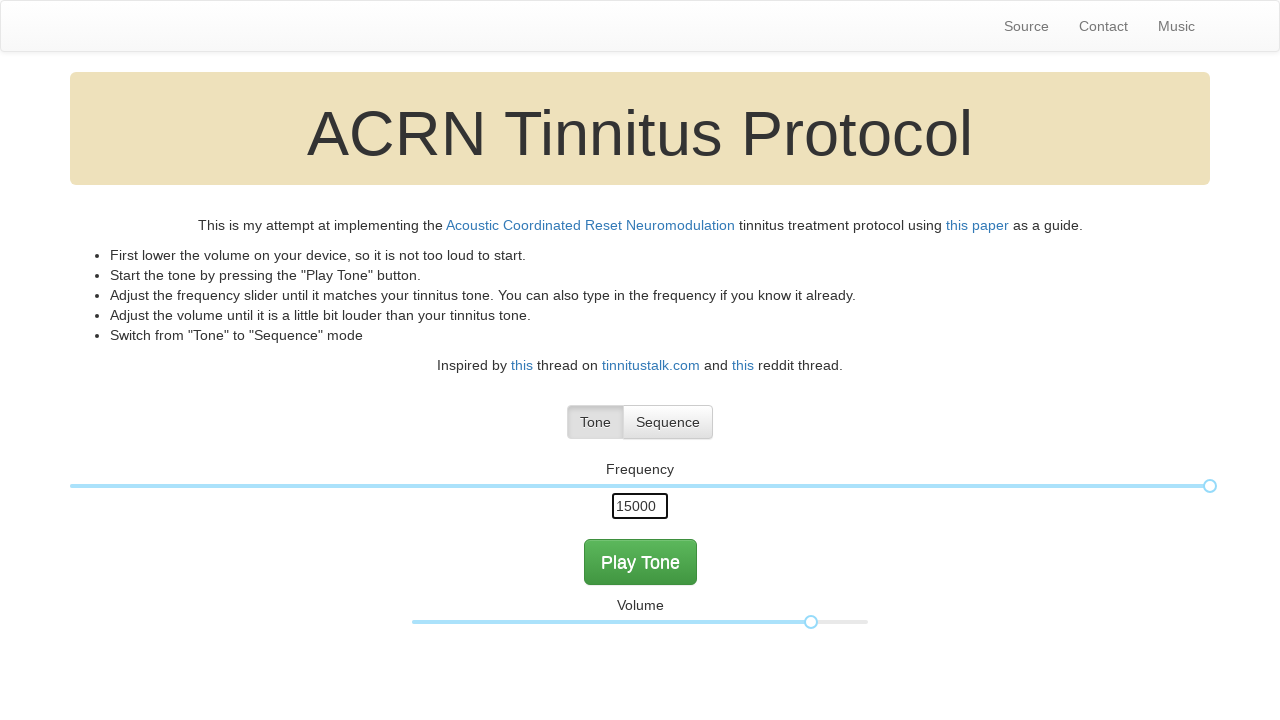

Waited 2 seconds before next frequency cycle (iteration 1)
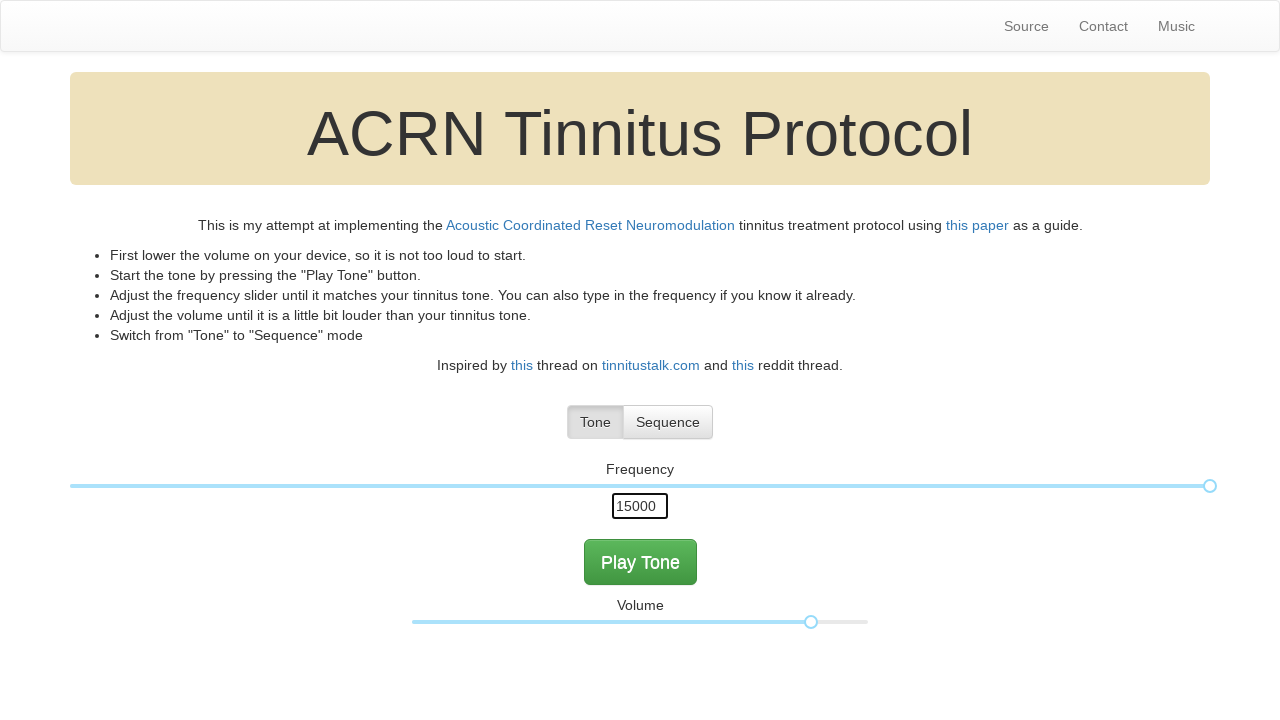

Pressed Backspace (iteration 2, clearing field) on .freq-value
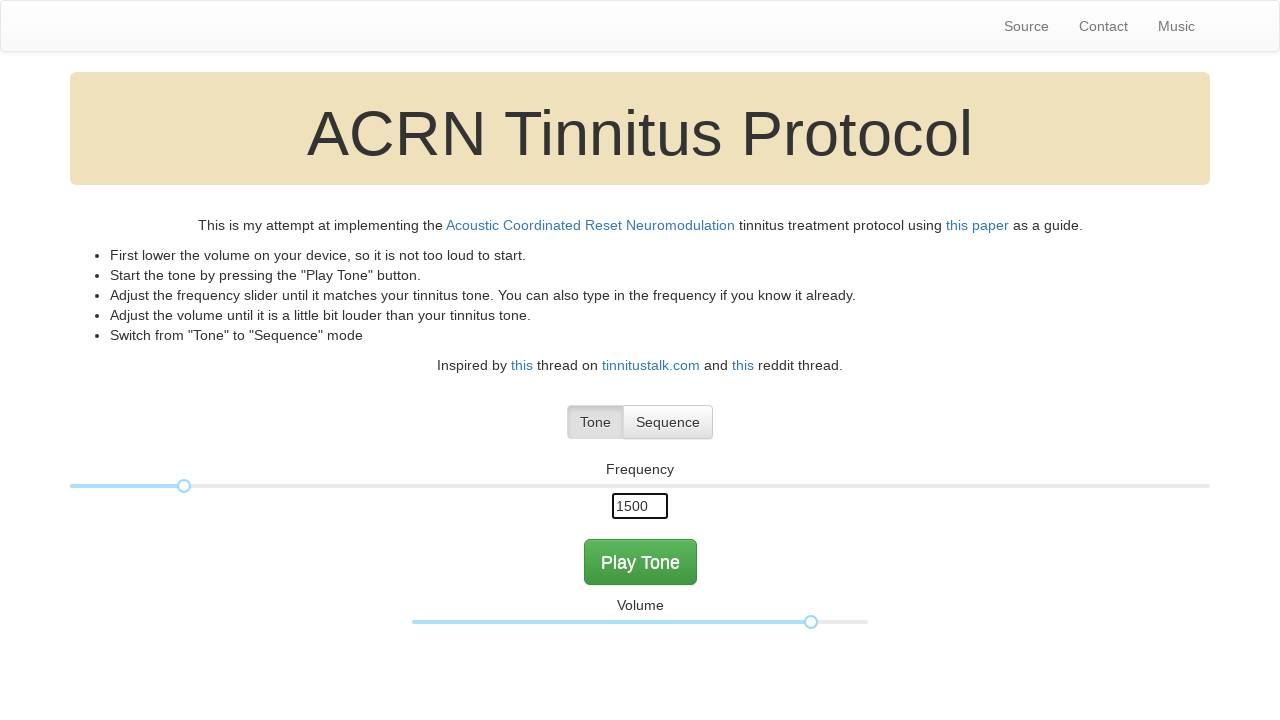

Pressed Backspace again (iteration 2) on .freq-value
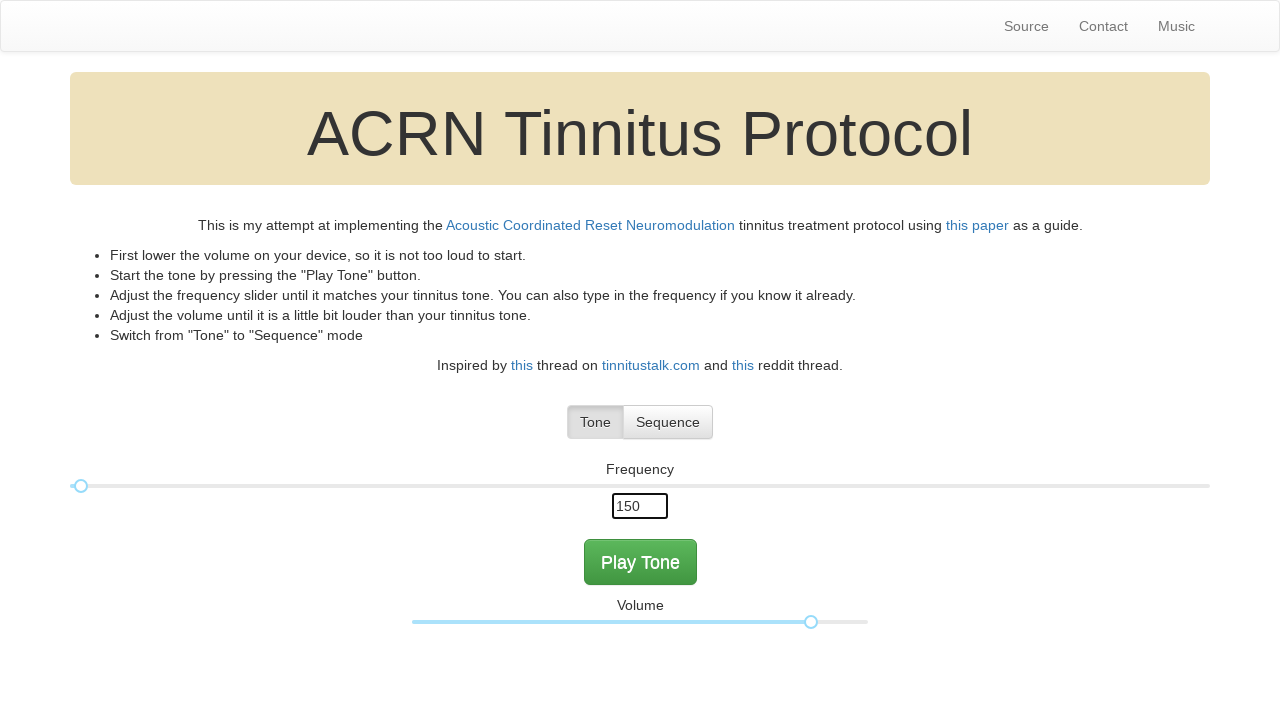

Pressed Backspace third time (iteration 2) on .freq-value
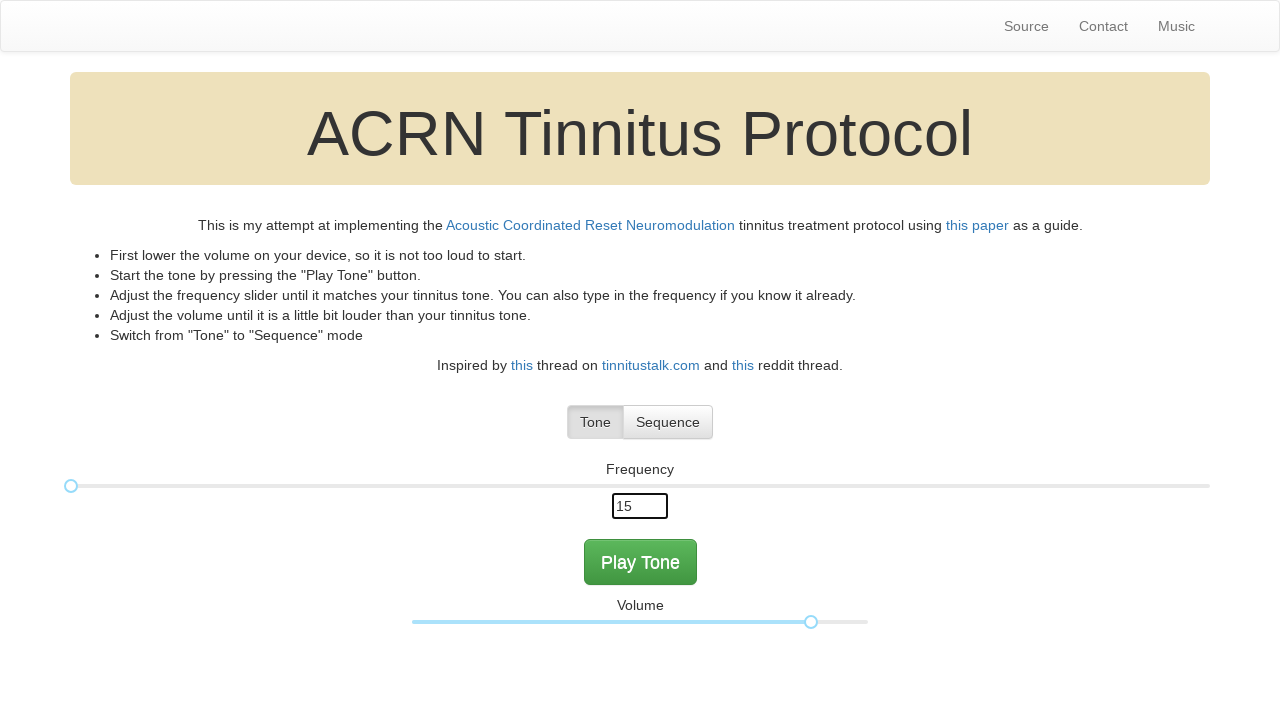

Entered frequency value 002 into input field (iteration 2) on .freq-value
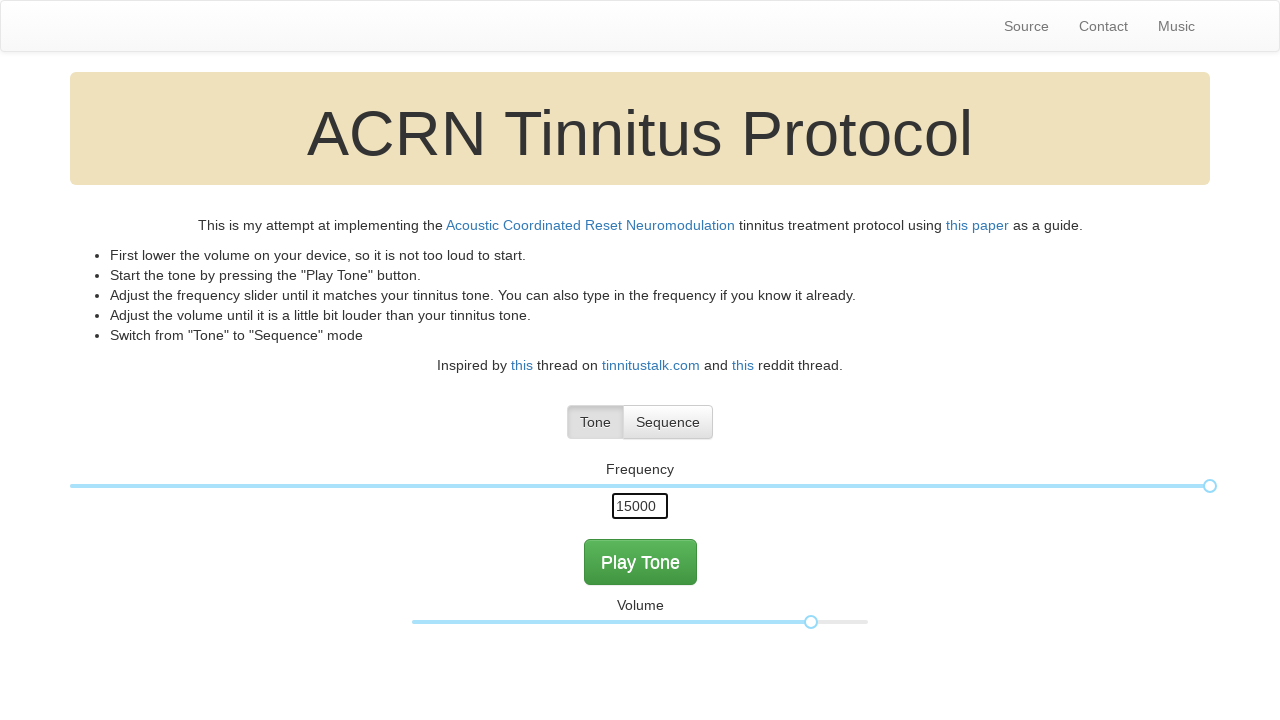

Waited 2 seconds before next frequency cycle (iteration 2)
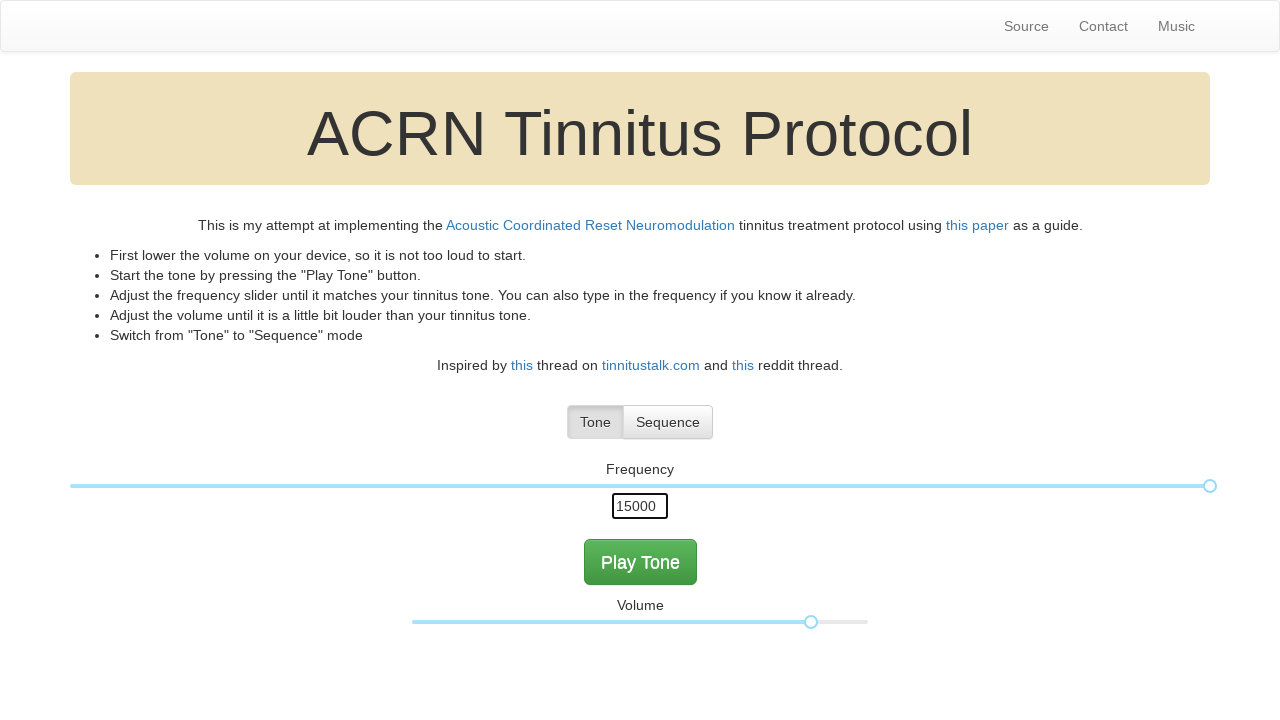

Pressed Backspace (iteration 3, clearing field) on .freq-value
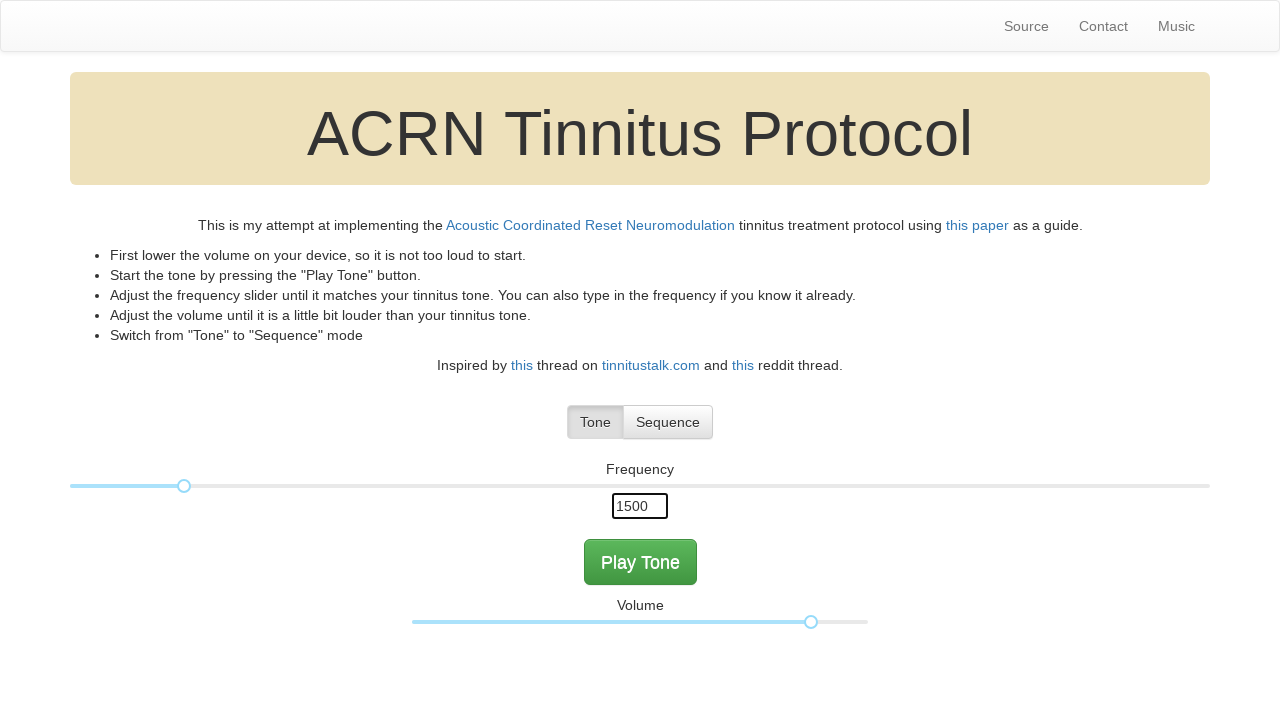

Pressed Backspace again (iteration 3) on .freq-value
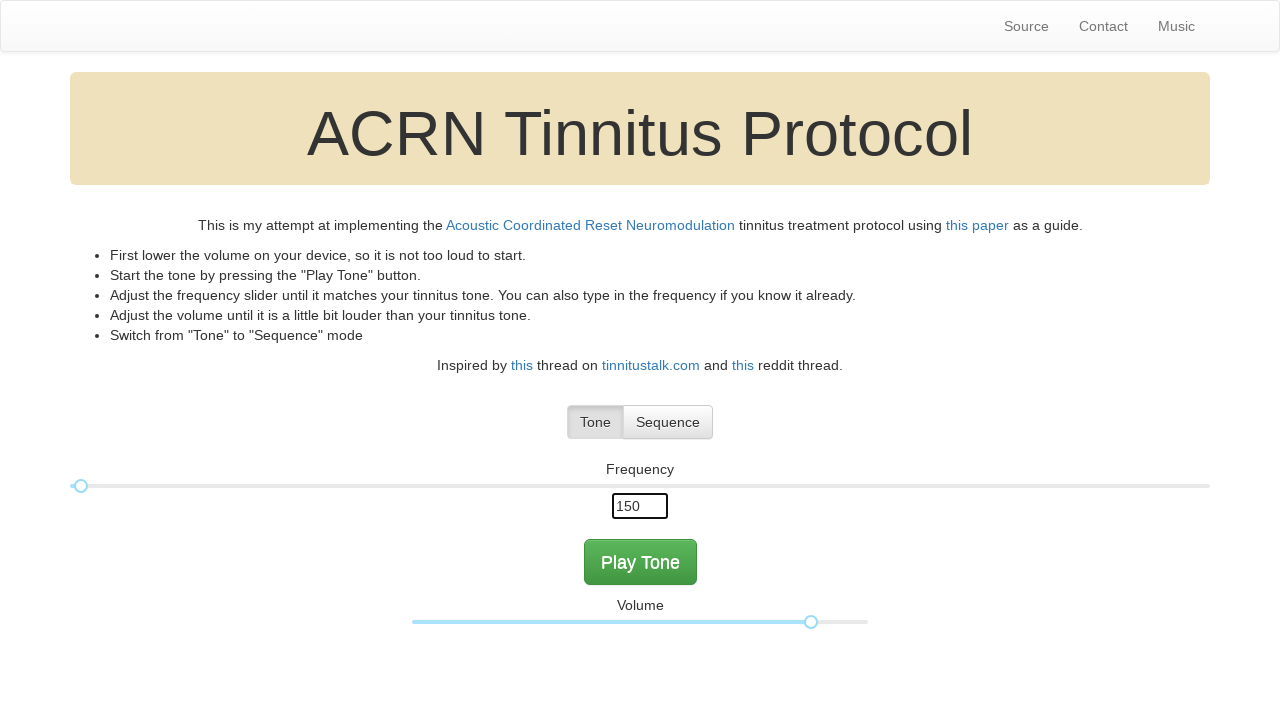

Pressed Backspace third time (iteration 3) on .freq-value
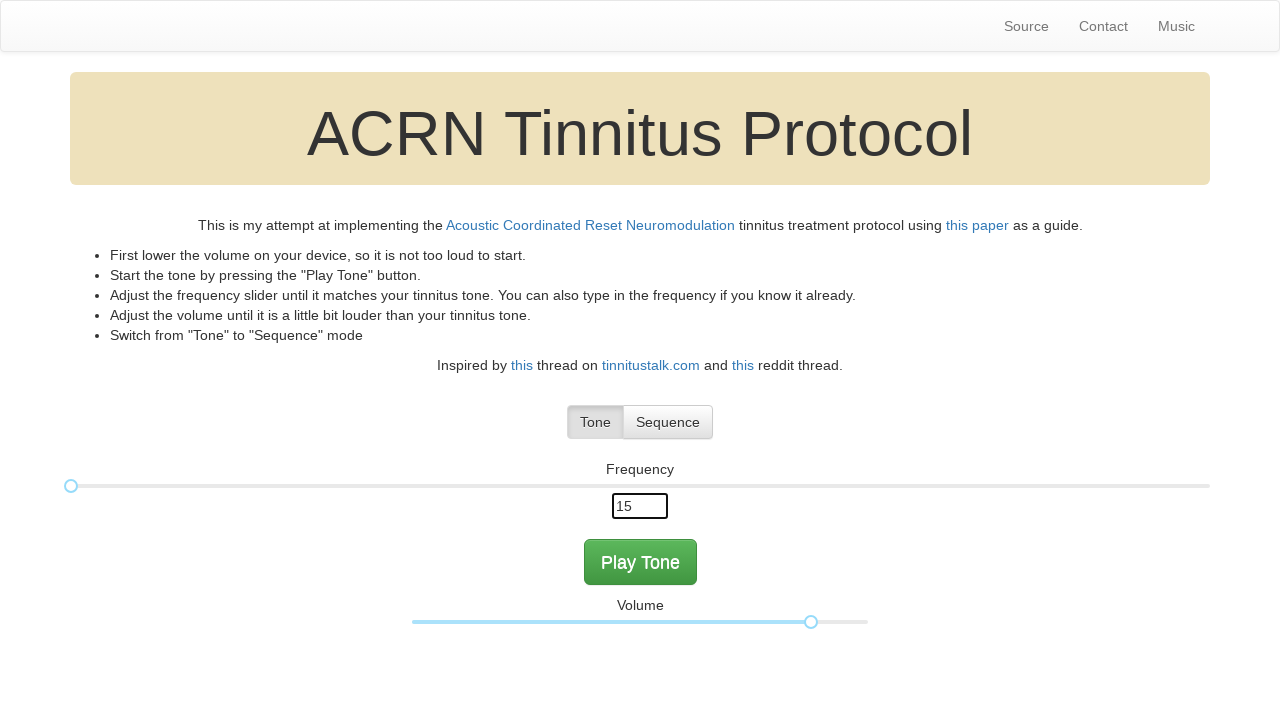

Entered frequency value 003 into input field (iteration 3) on .freq-value
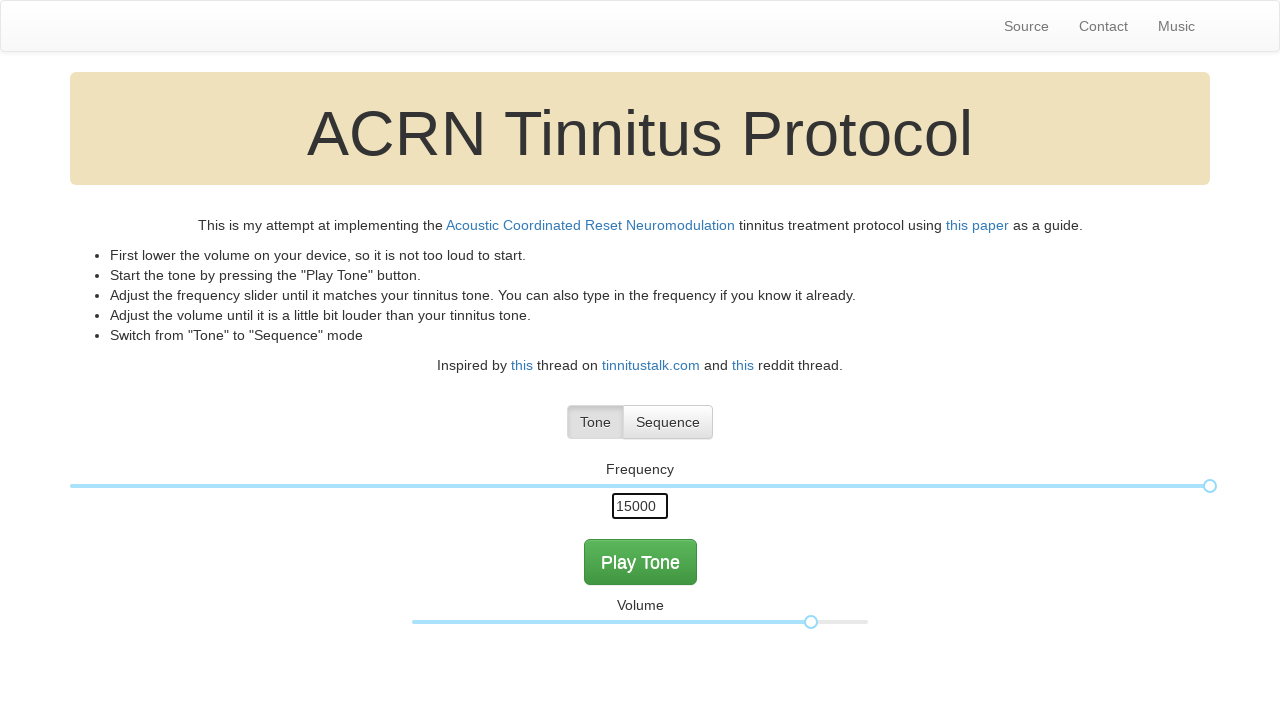

Waited 2 seconds before next frequency cycle (iteration 3)
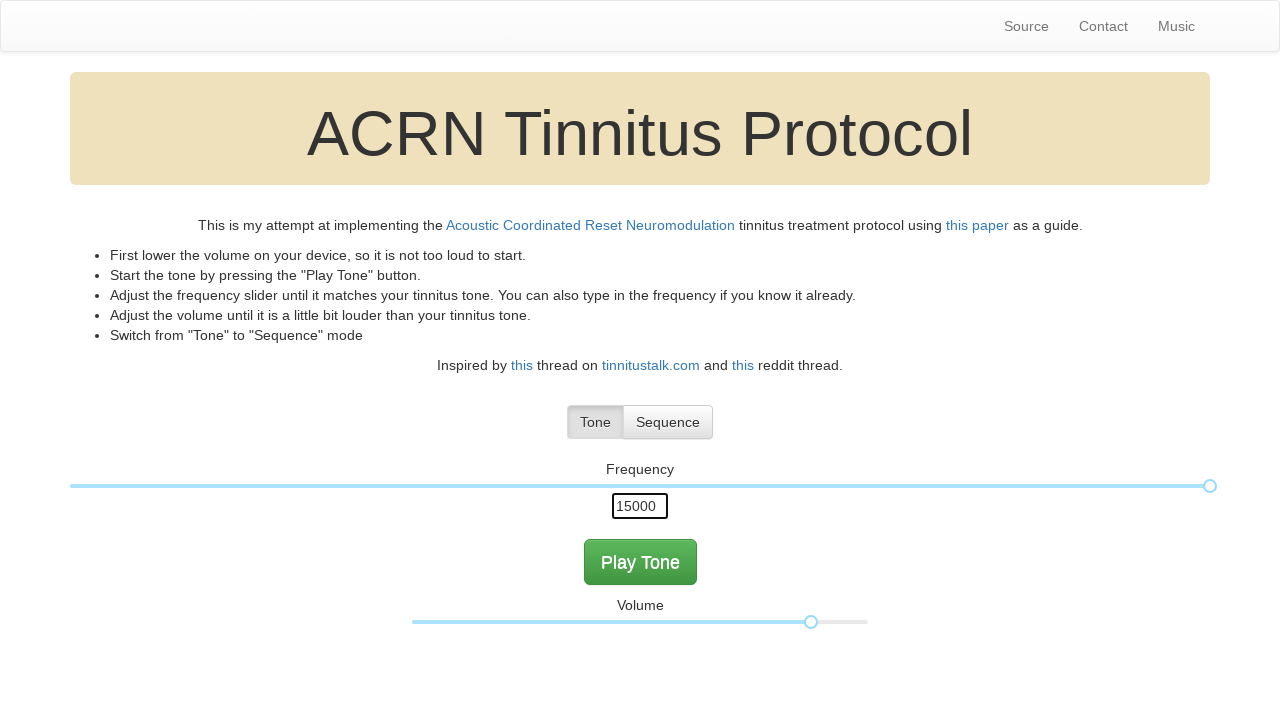

Pressed Backspace (iteration 4, clearing field) on .freq-value
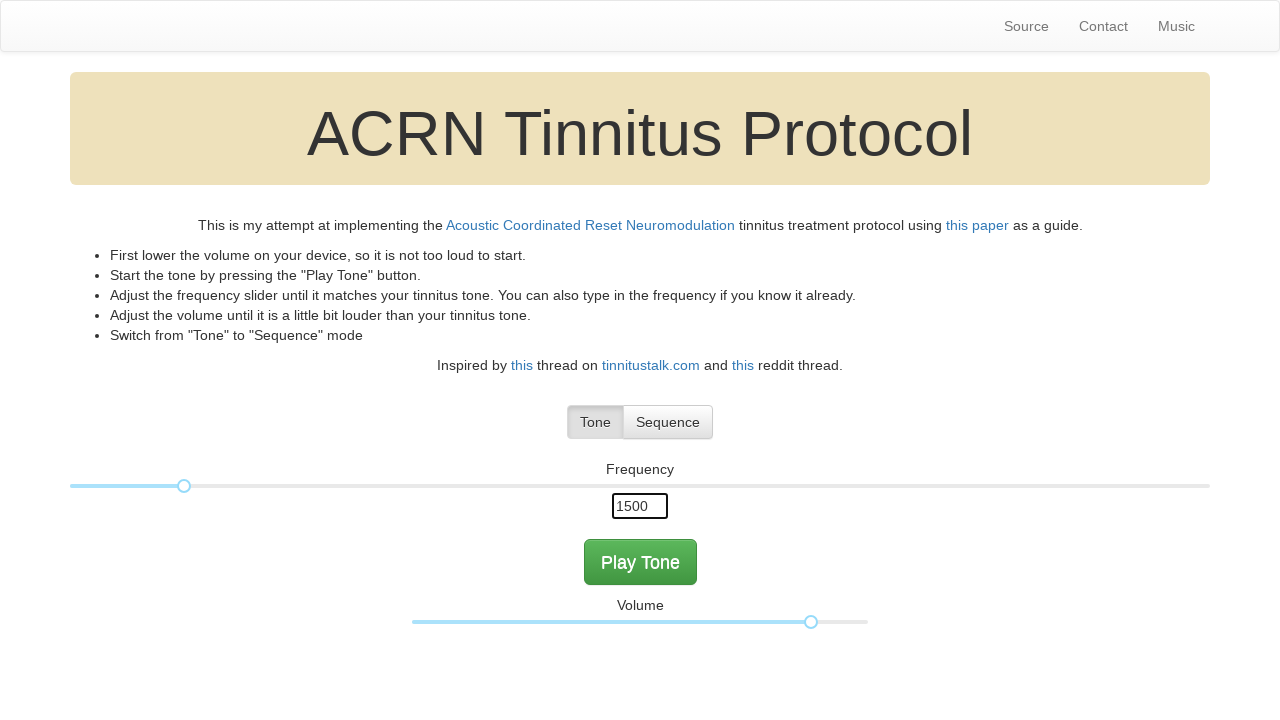

Pressed Backspace again (iteration 4) on .freq-value
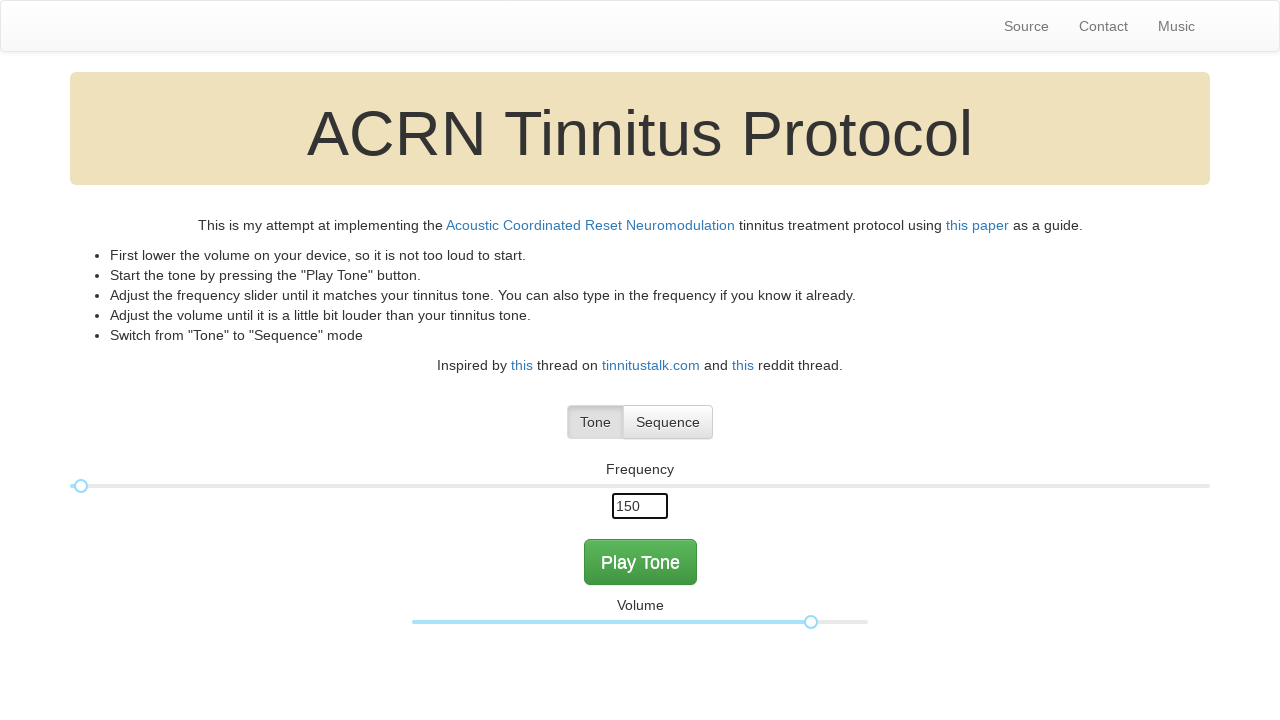

Pressed Backspace third time (iteration 4) on .freq-value
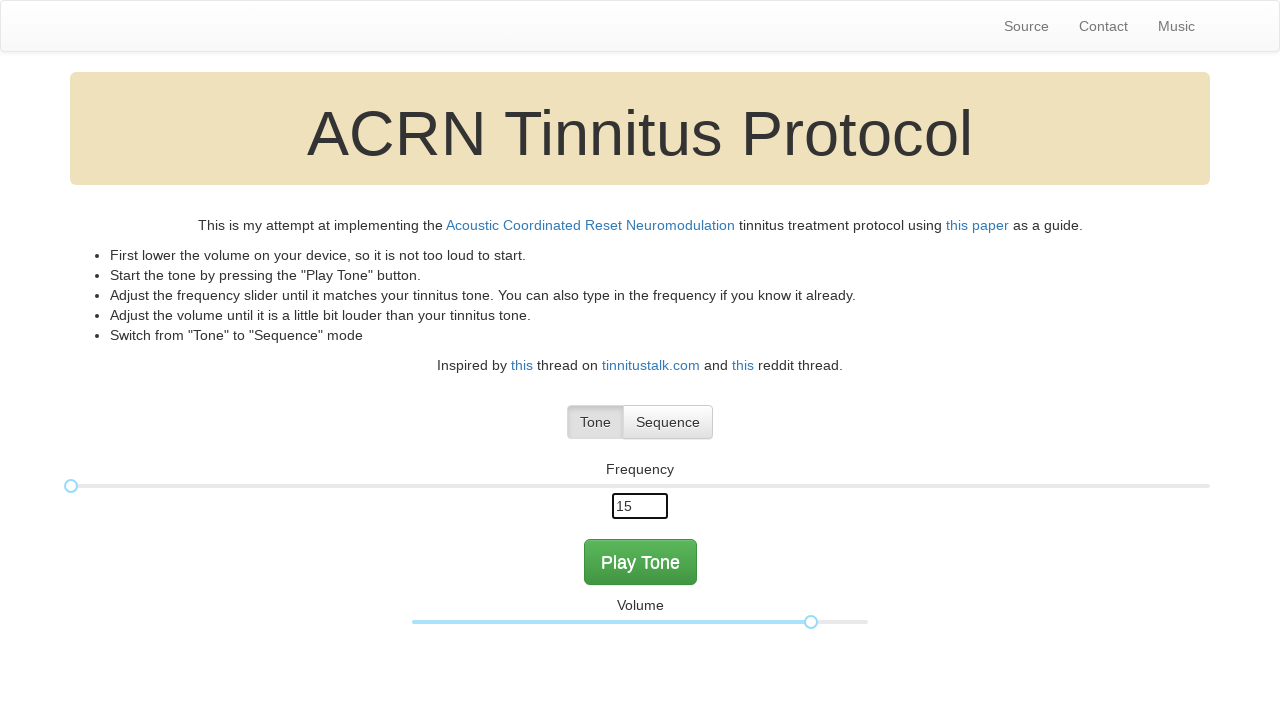

Entered frequency value 004 into input field (iteration 4) on .freq-value
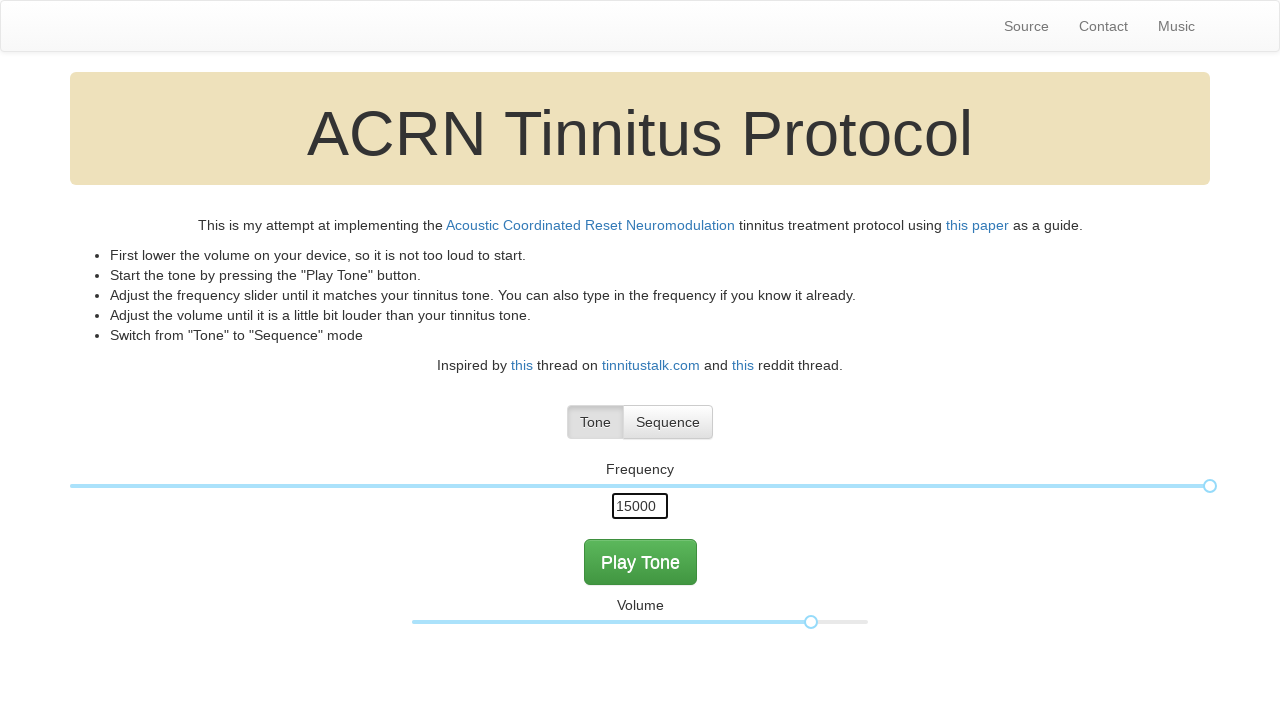

Waited 2 seconds before next frequency cycle (iteration 4)
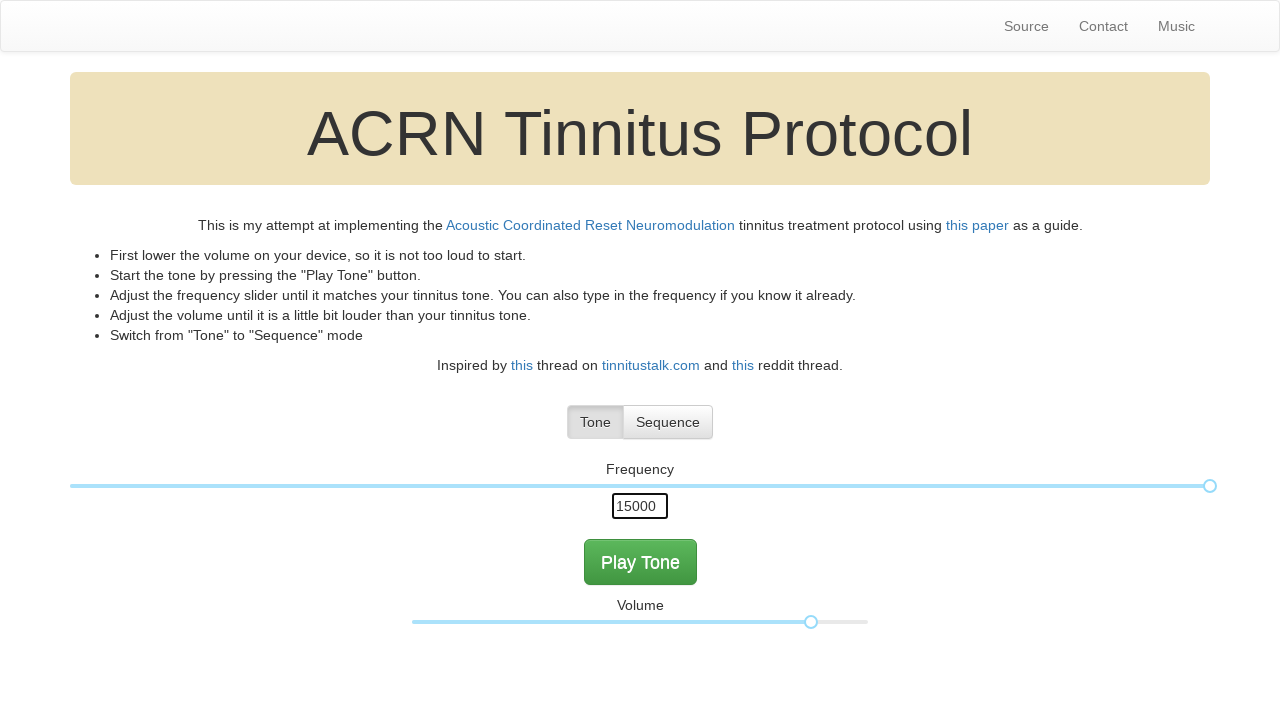

Pressed Backspace (iteration 5, clearing field) on .freq-value
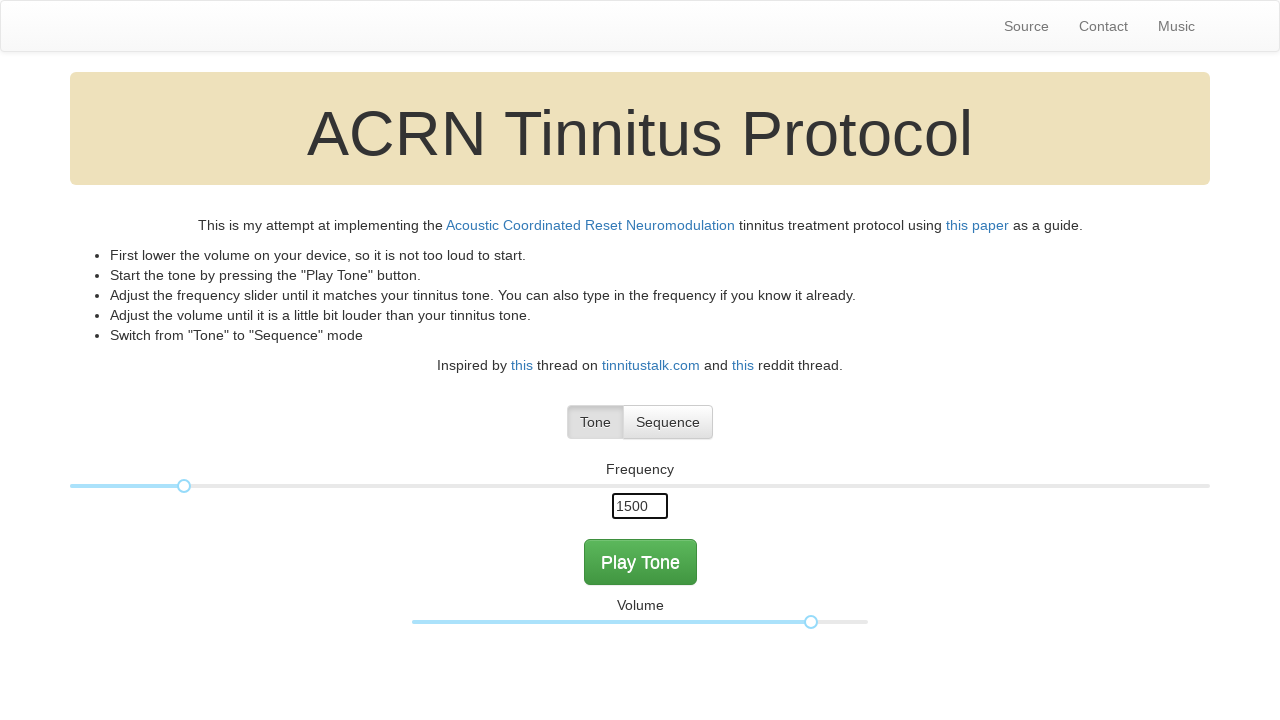

Pressed Backspace again (iteration 5) on .freq-value
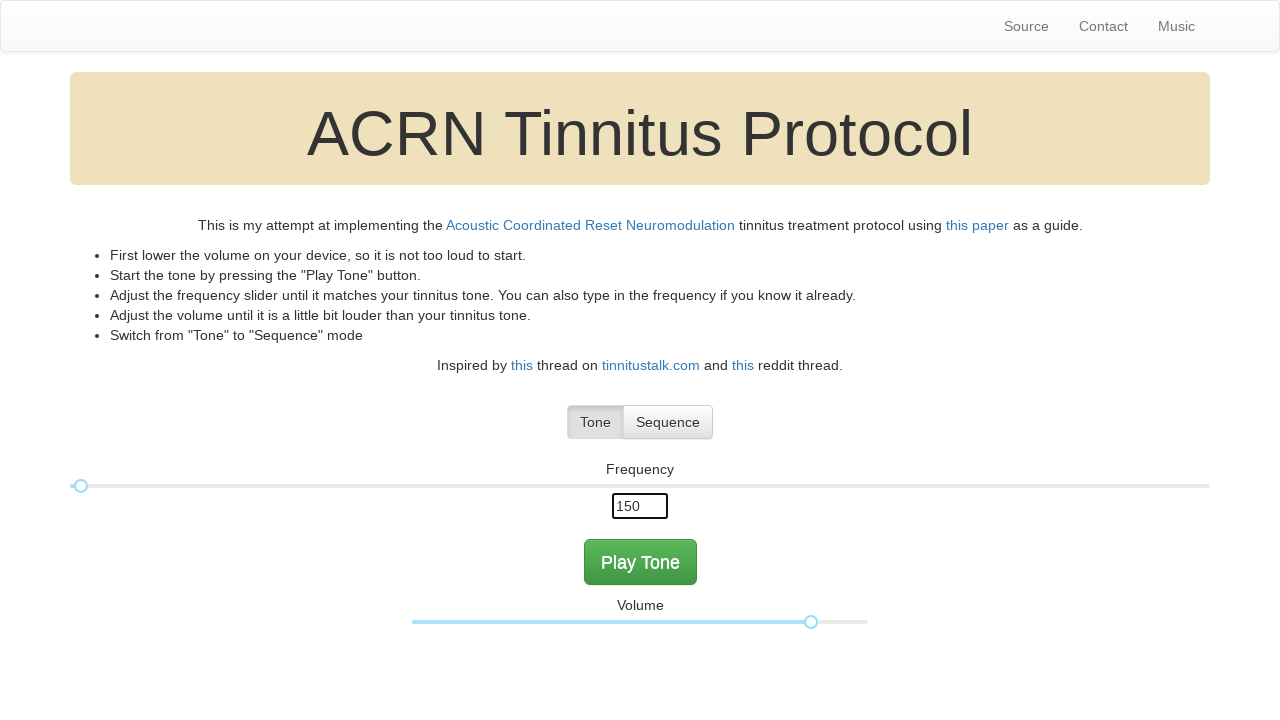

Pressed Backspace third time (iteration 5) on .freq-value
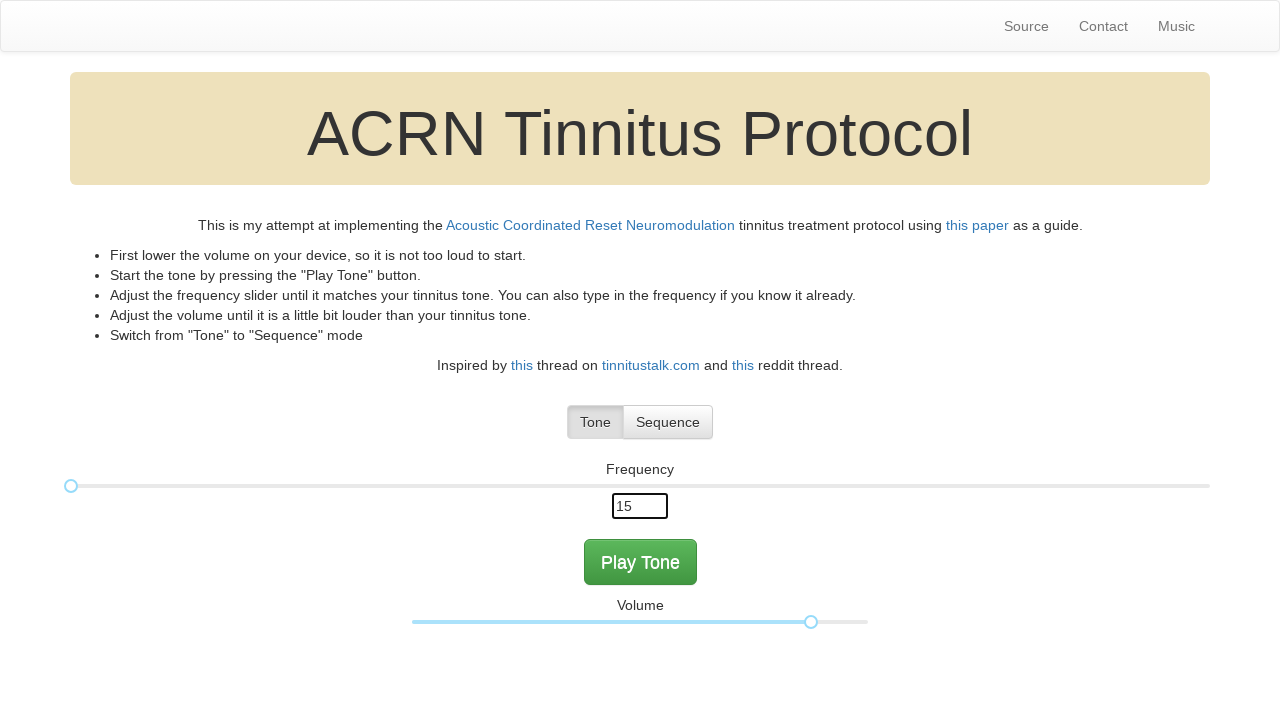

Entered frequency value 005 into input field (iteration 5) on .freq-value
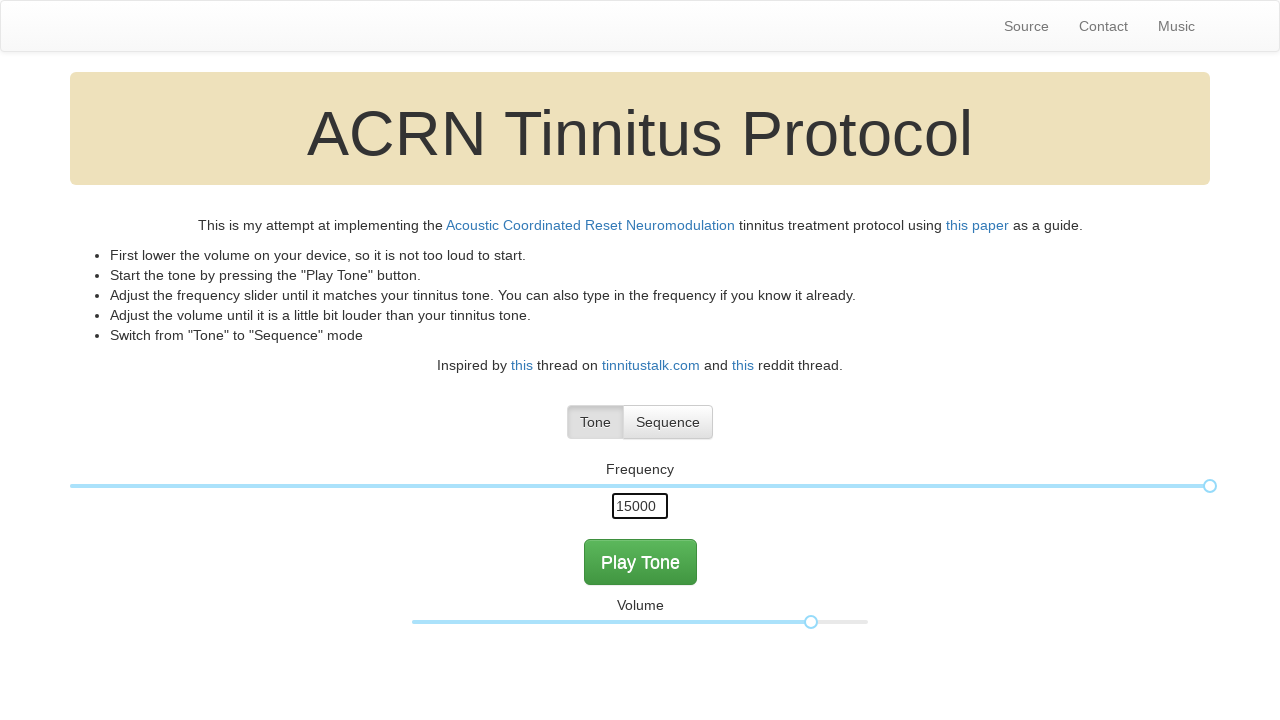

Waited 2 seconds before next frequency cycle (iteration 5)
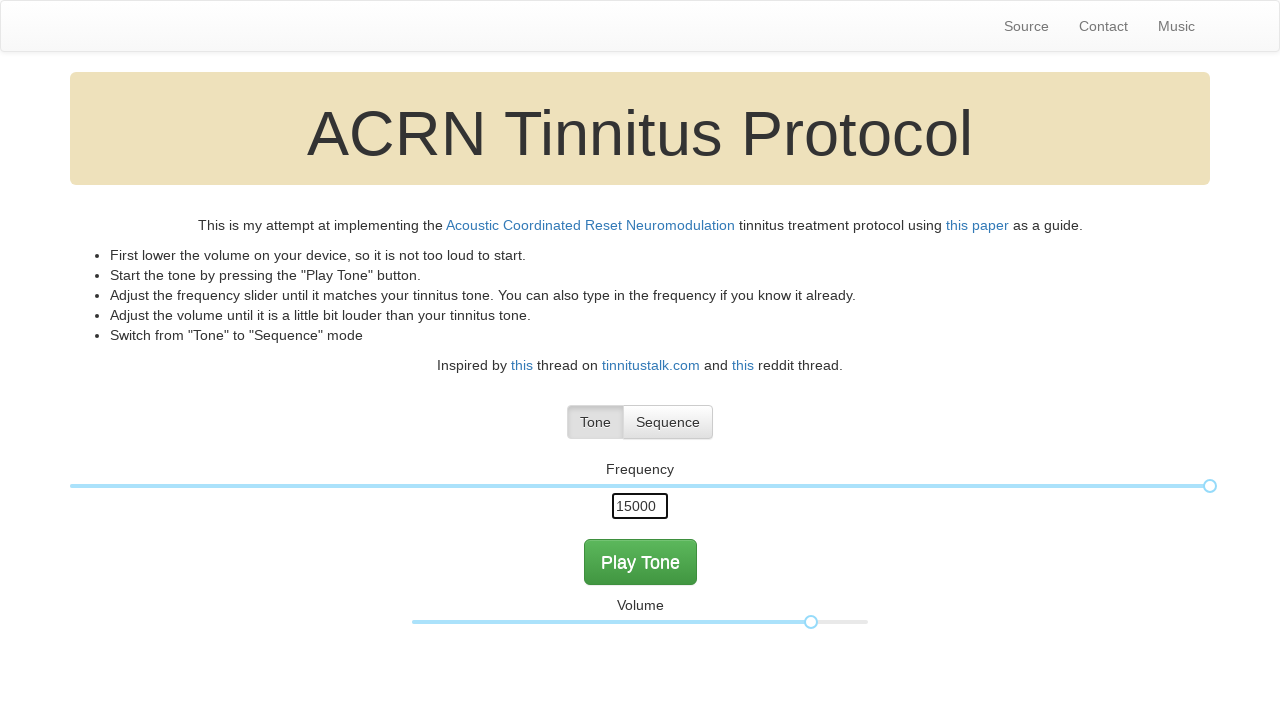

Pressed Backspace (iteration 6, clearing field) on .freq-value
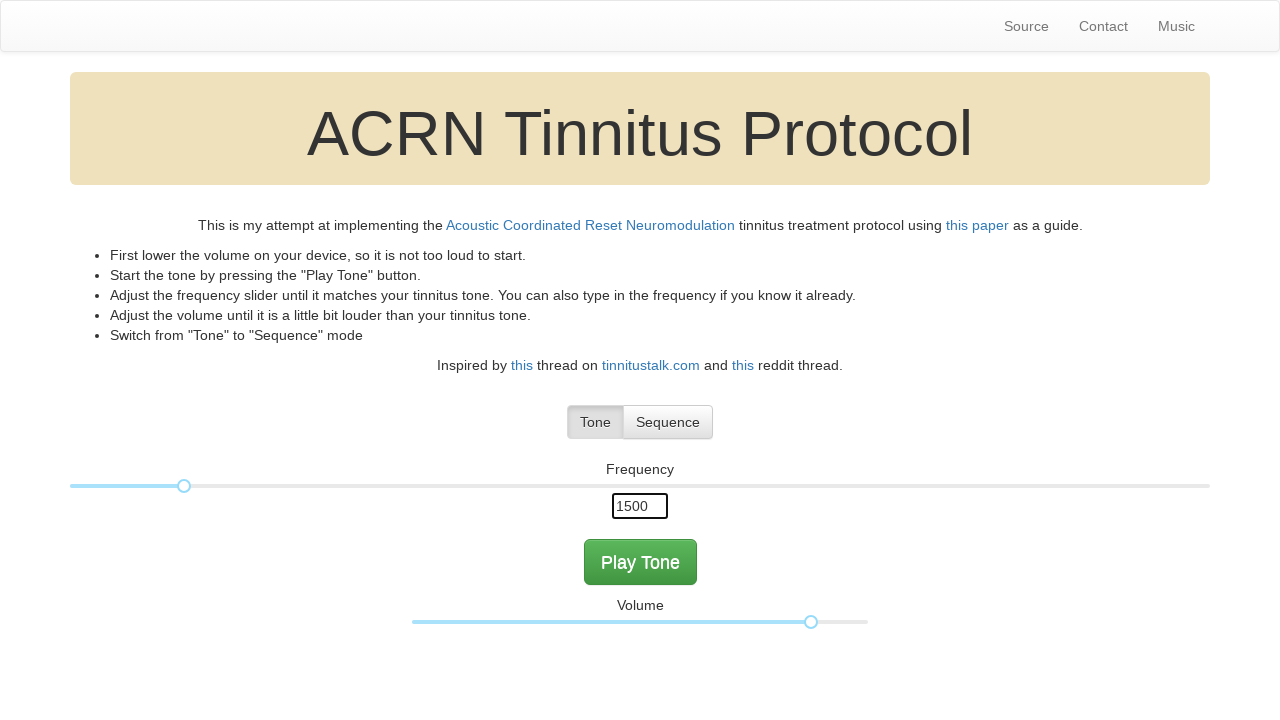

Pressed Backspace again (iteration 6) on .freq-value
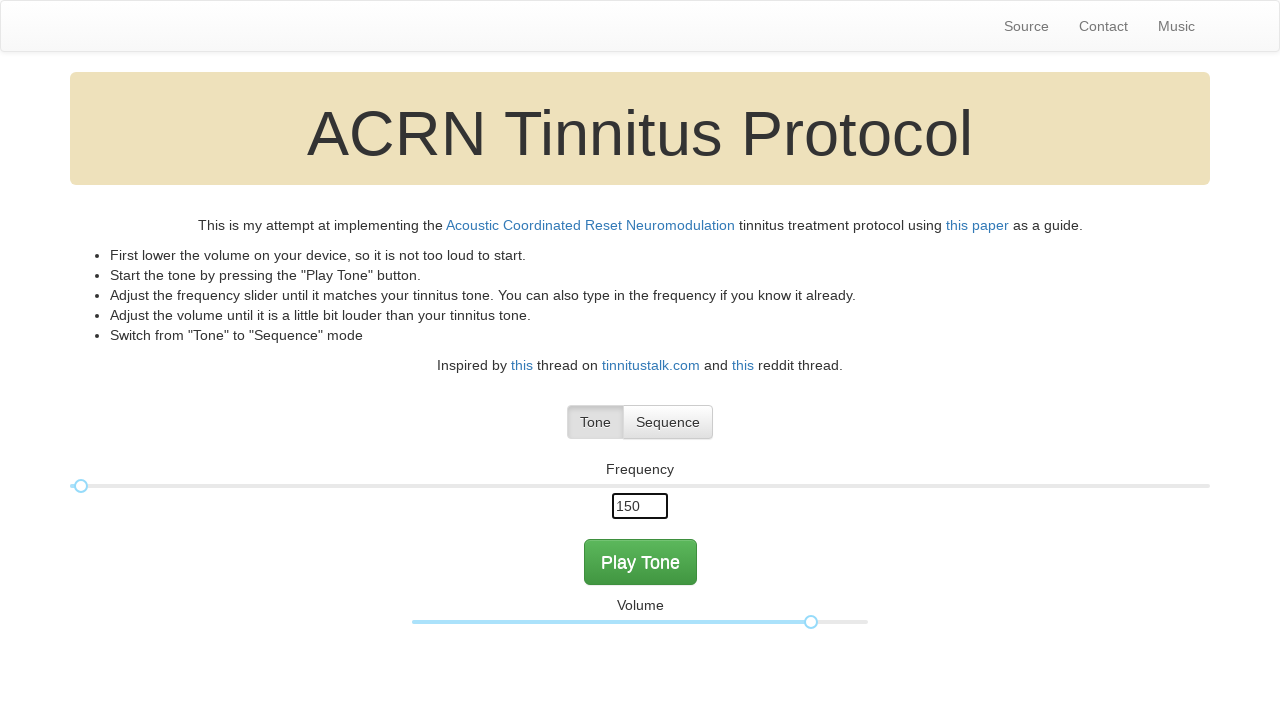

Pressed Backspace third time (iteration 6) on .freq-value
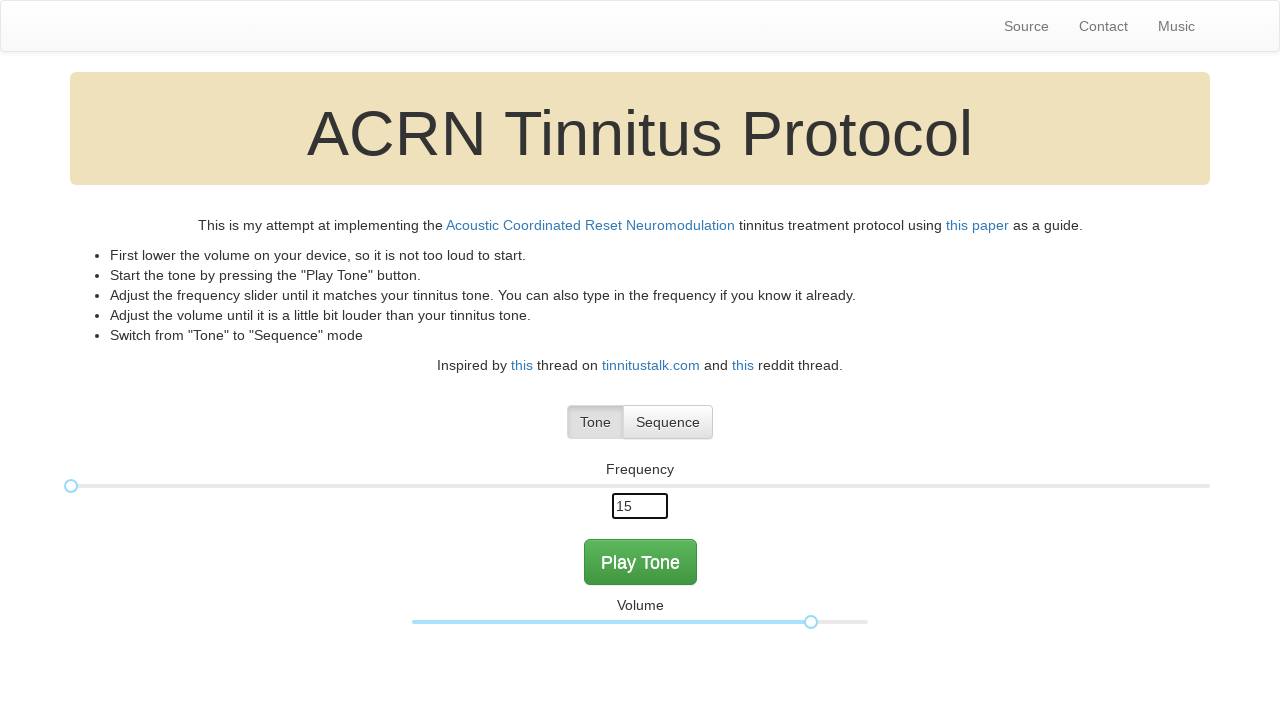

Entered frequency value 006 into input field (iteration 6) on .freq-value
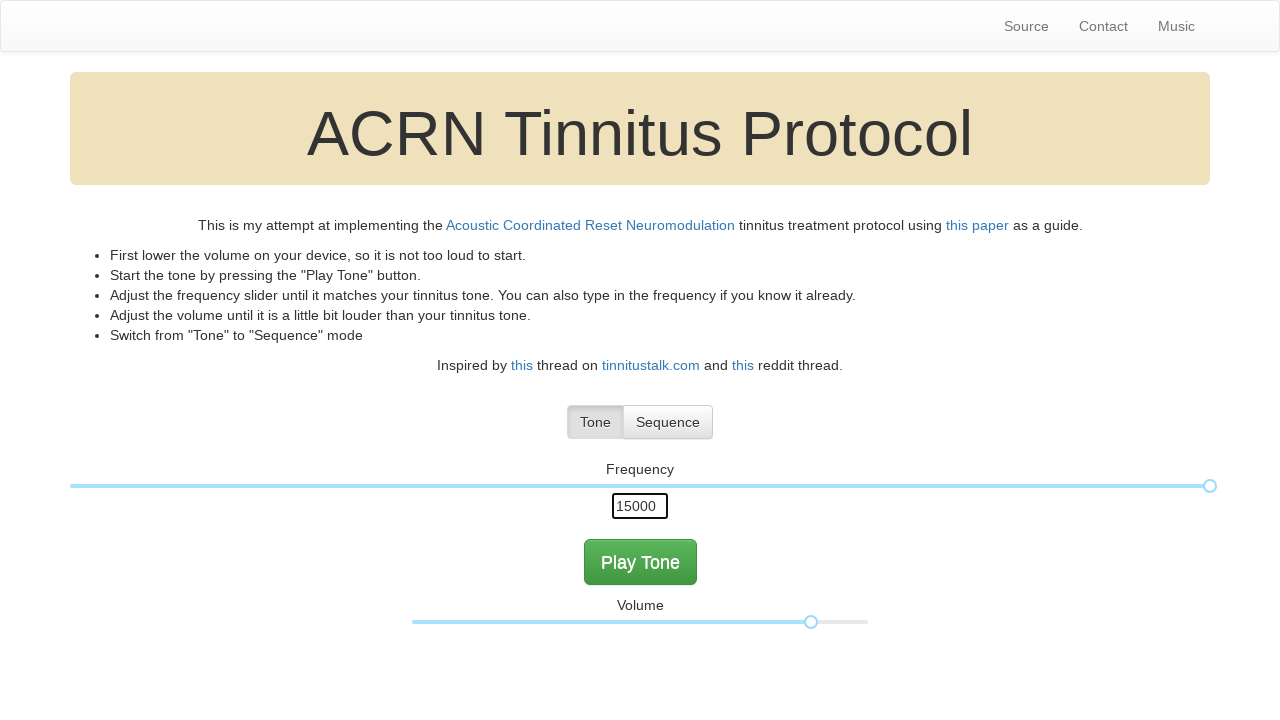

Waited 2 seconds before next frequency cycle (iteration 6)
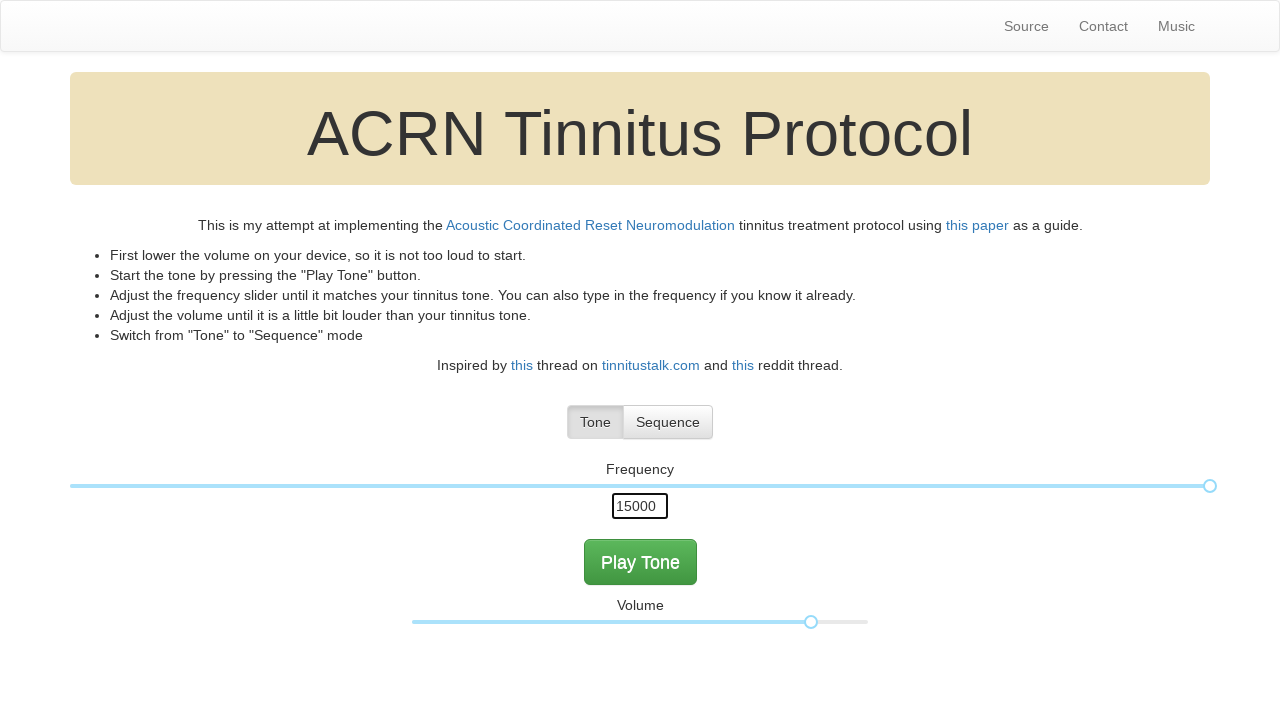

Pressed Backspace (iteration 7, clearing field) on .freq-value
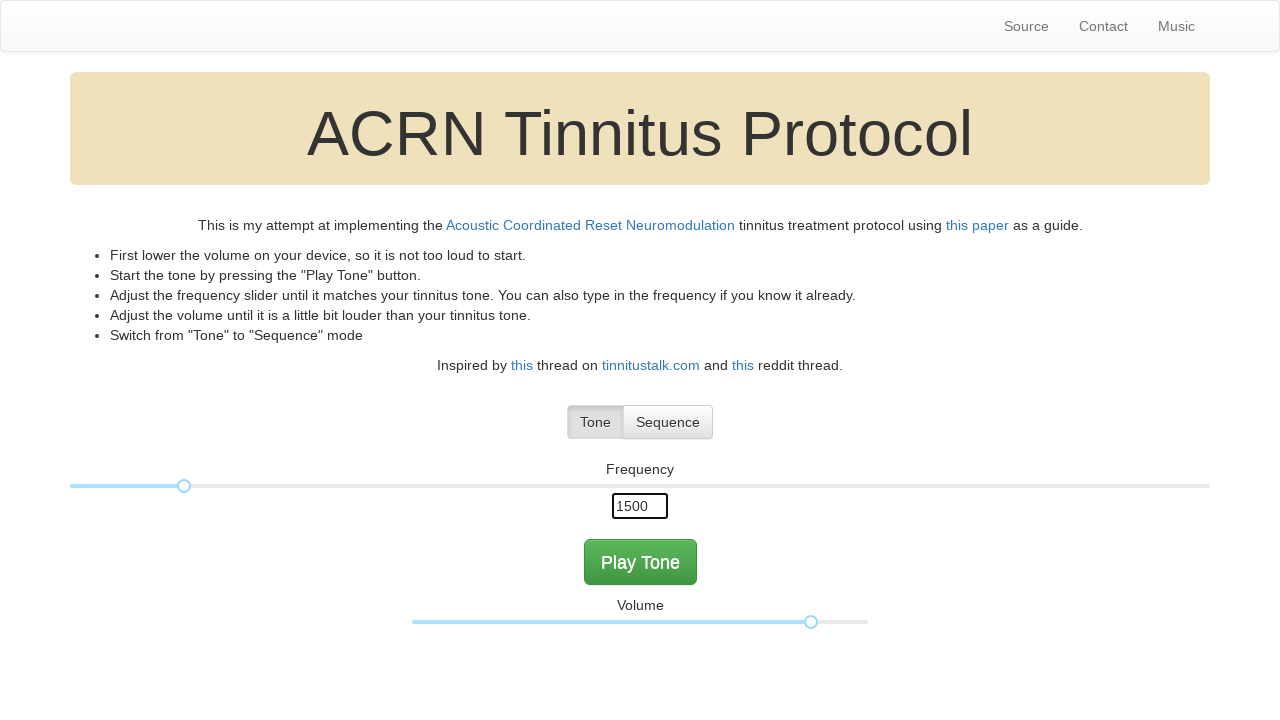

Pressed Backspace again (iteration 7) on .freq-value
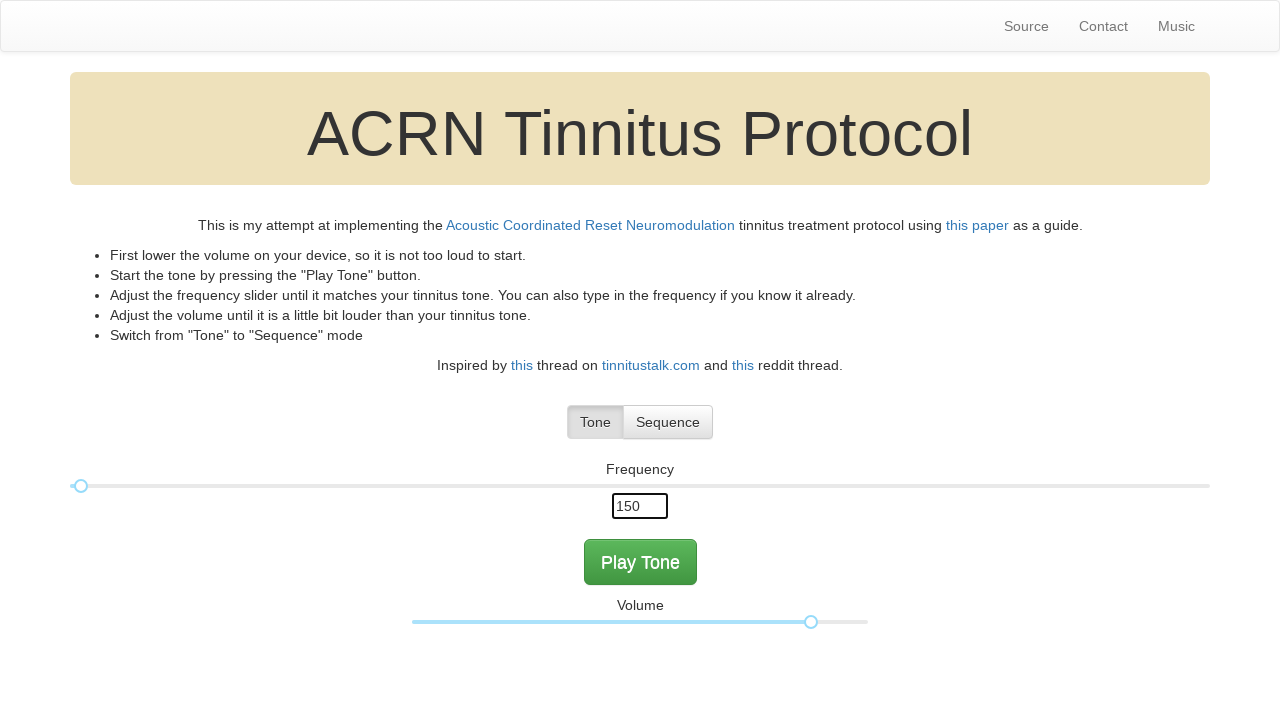

Pressed Backspace third time (iteration 7) on .freq-value
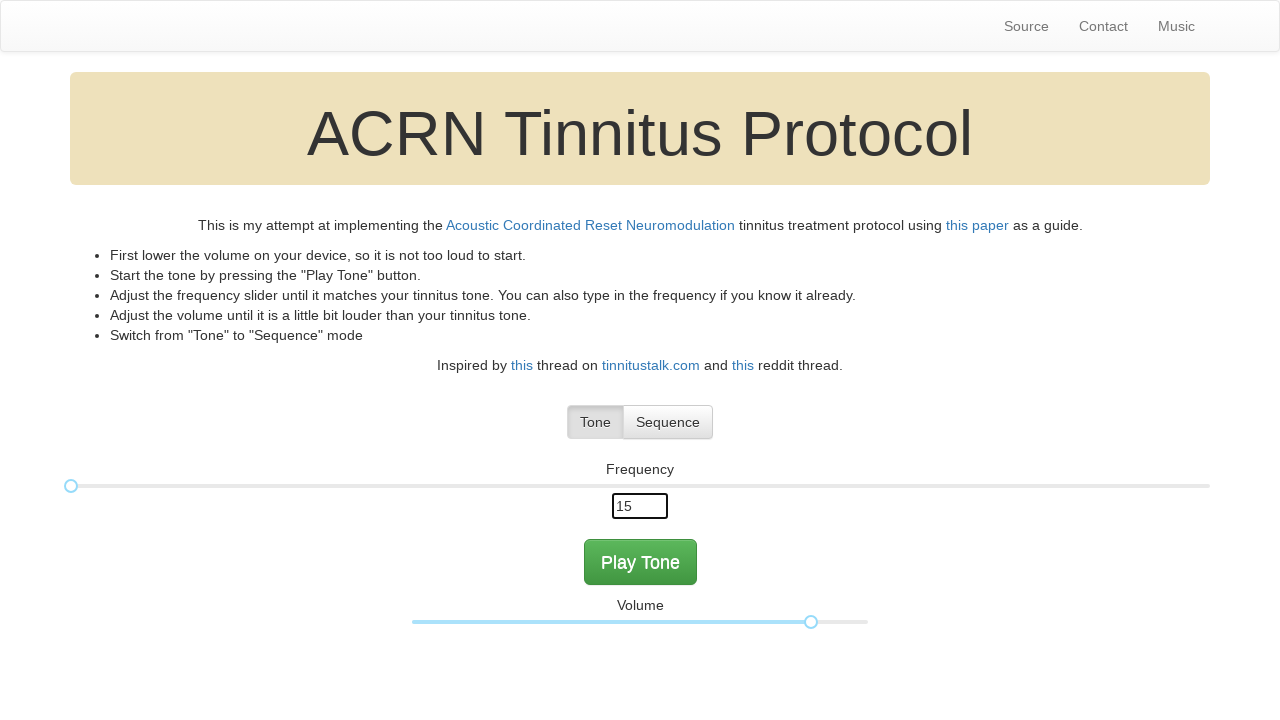

Entered frequency value 007 into input field (iteration 7) on .freq-value
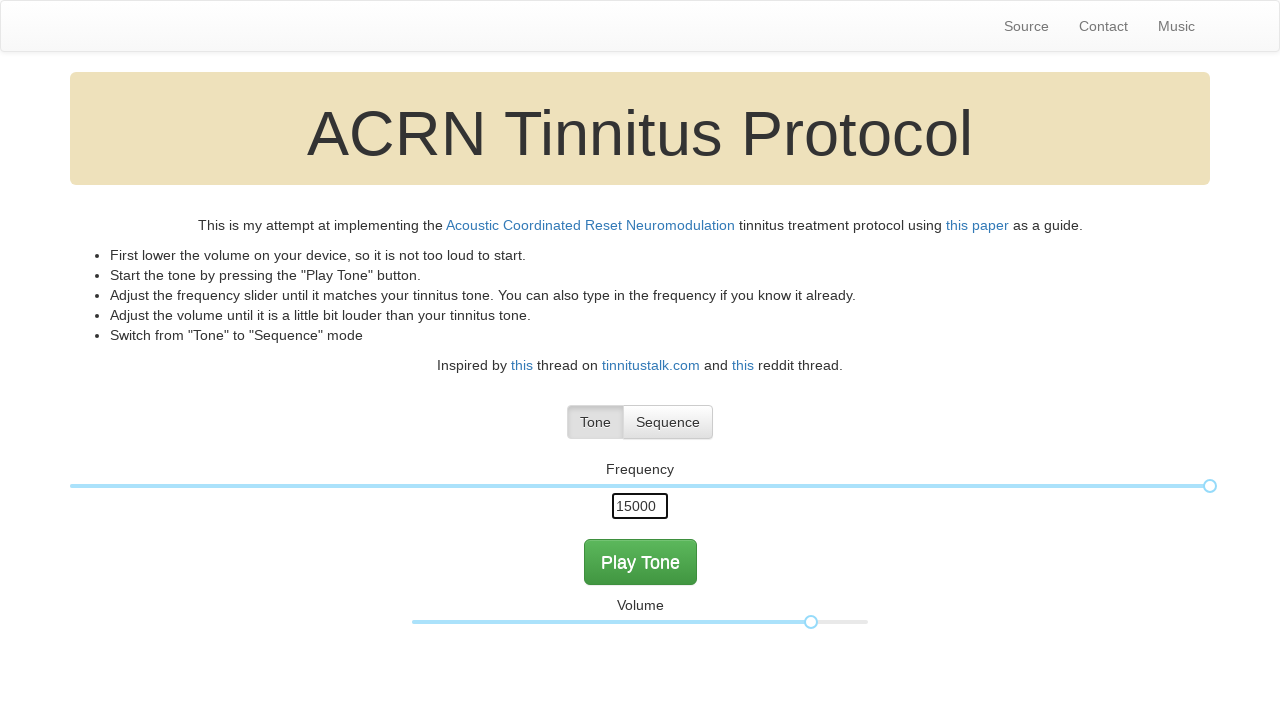

Waited 2 seconds before next frequency cycle (iteration 7)
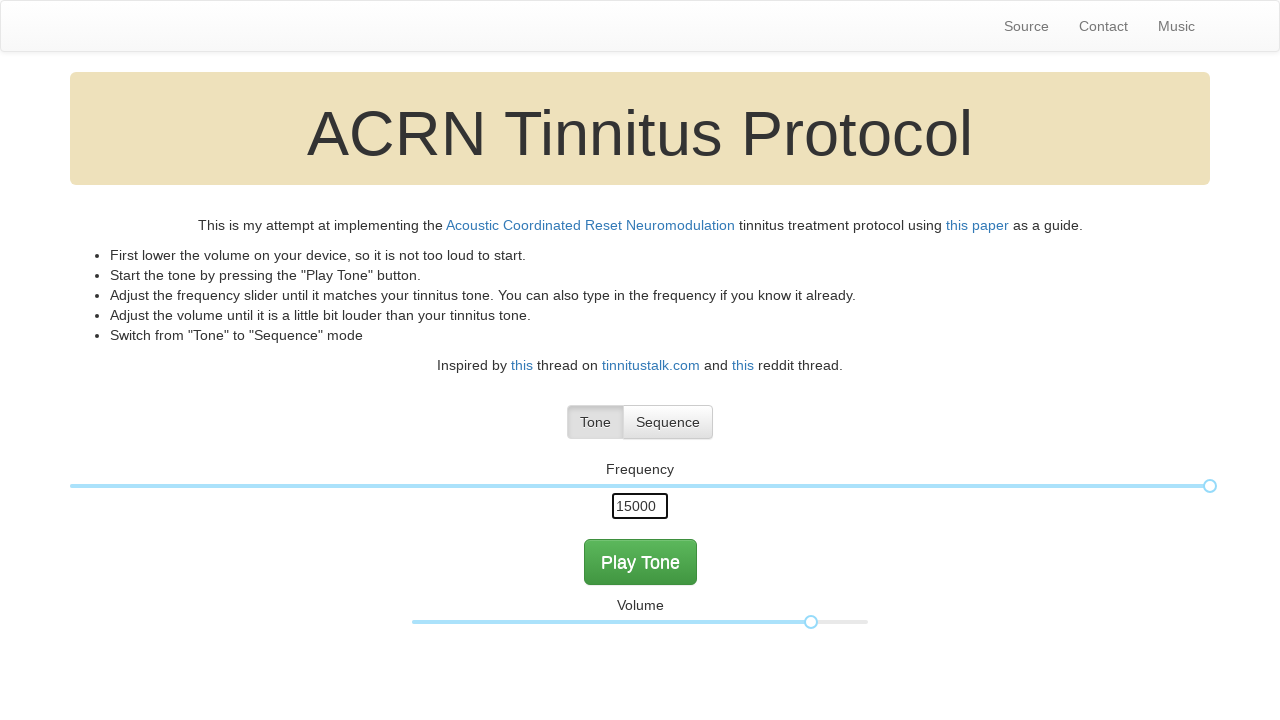

Pressed Backspace (iteration 8, clearing field) on .freq-value
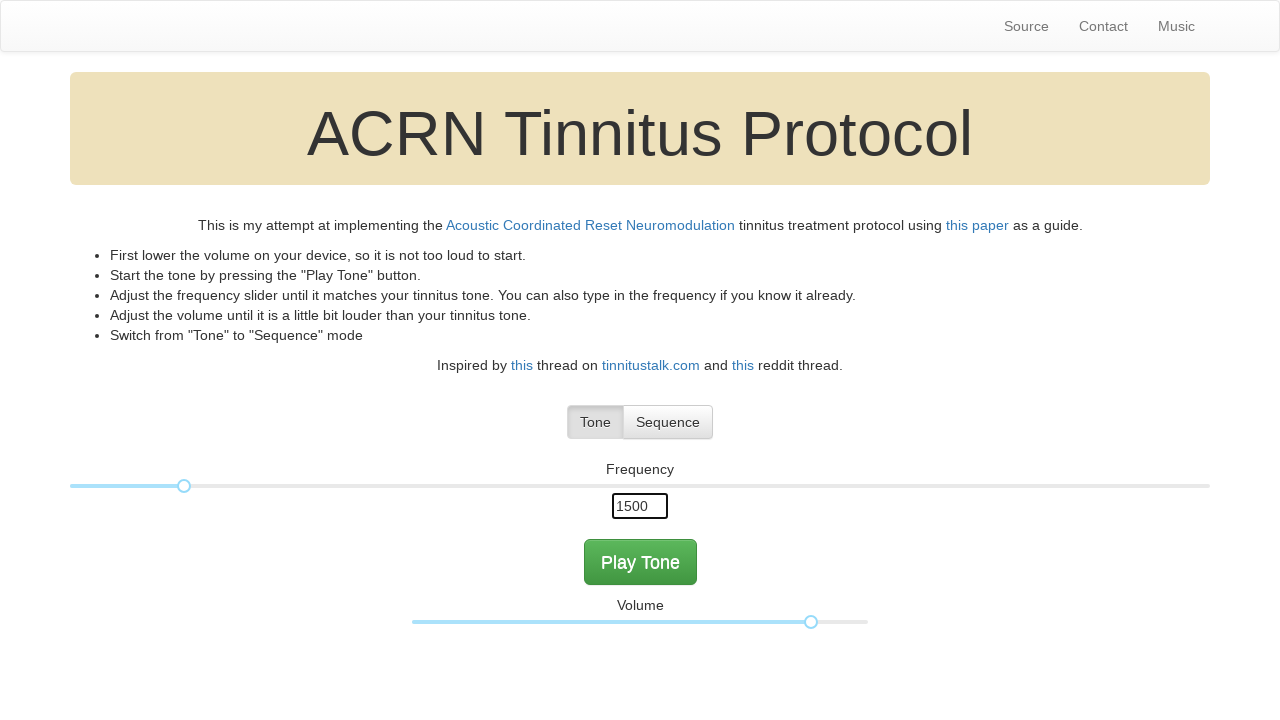

Pressed Backspace again (iteration 8) on .freq-value
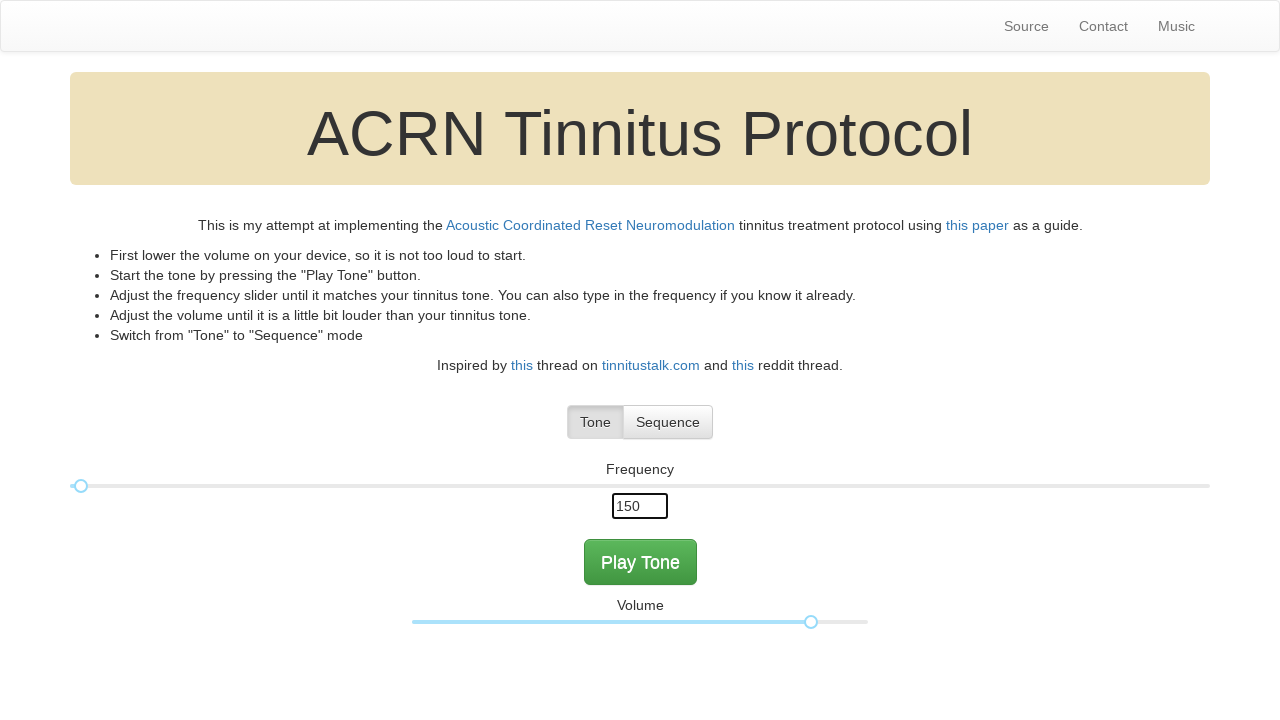

Pressed Backspace third time (iteration 8) on .freq-value
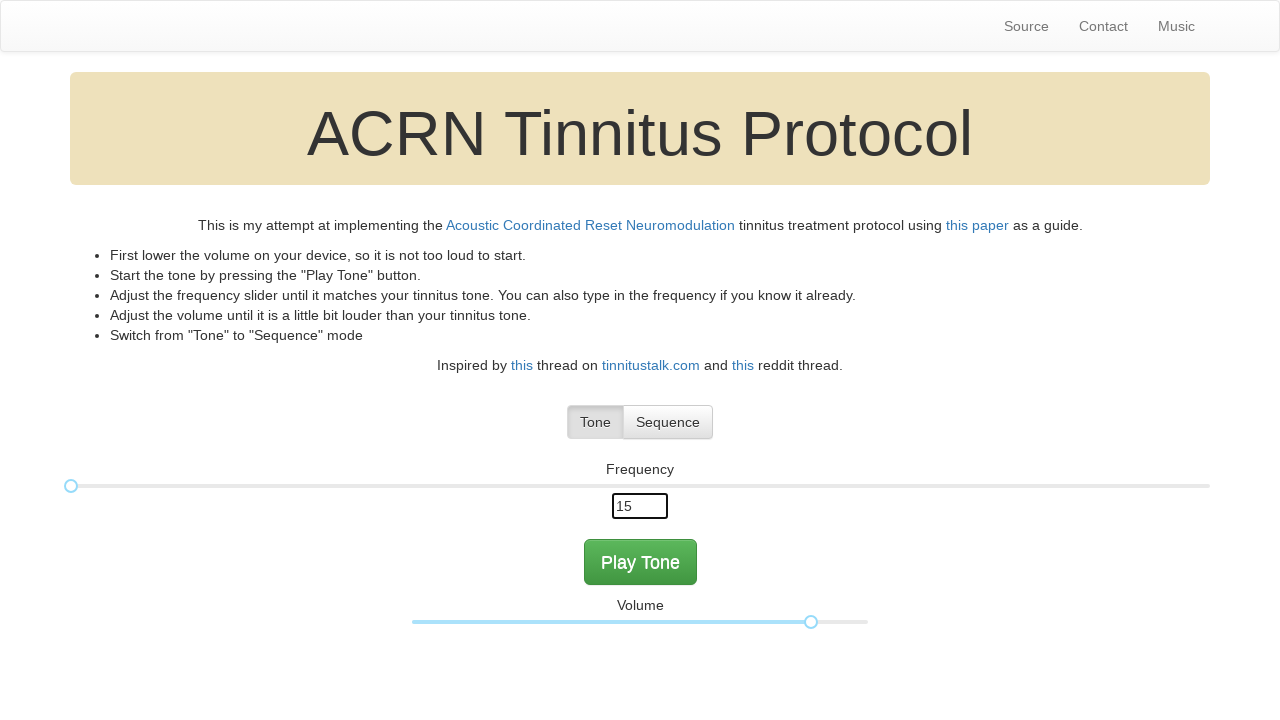

Entered frequency value 008 into input field (iteration 8) on .freq-value
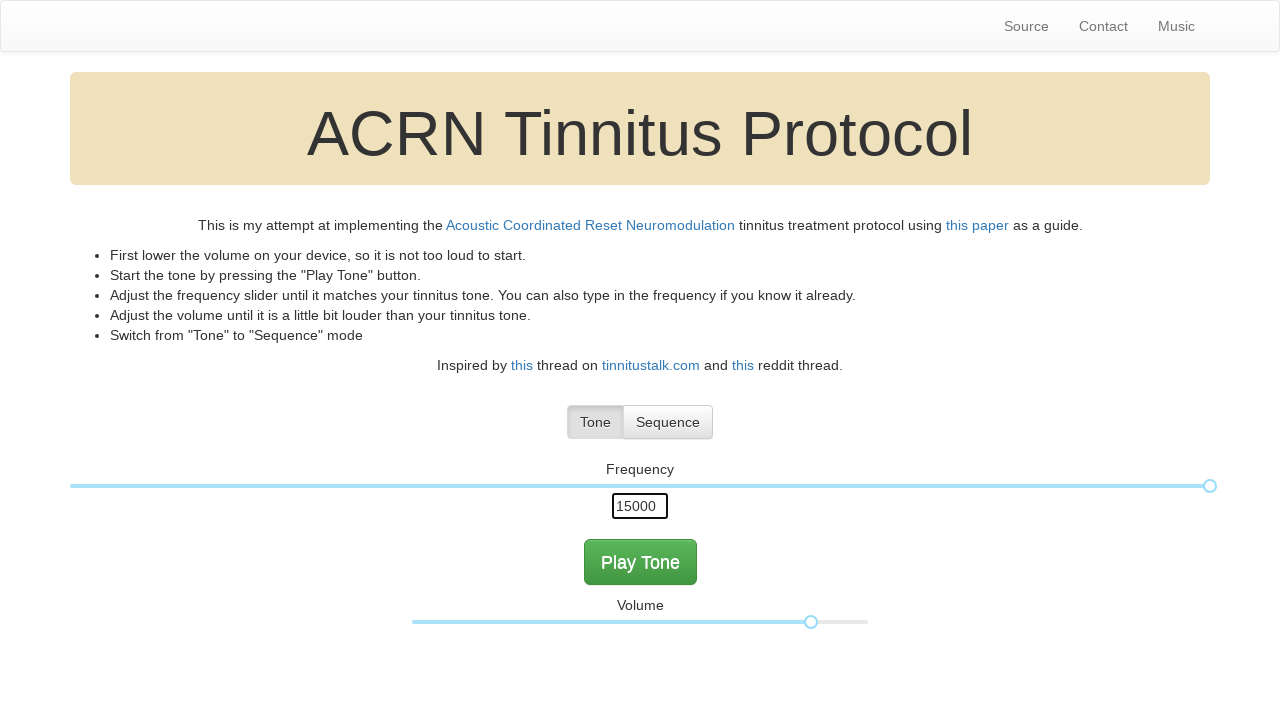

Waited 2 seconds before next frequency cycle (iteration 8)
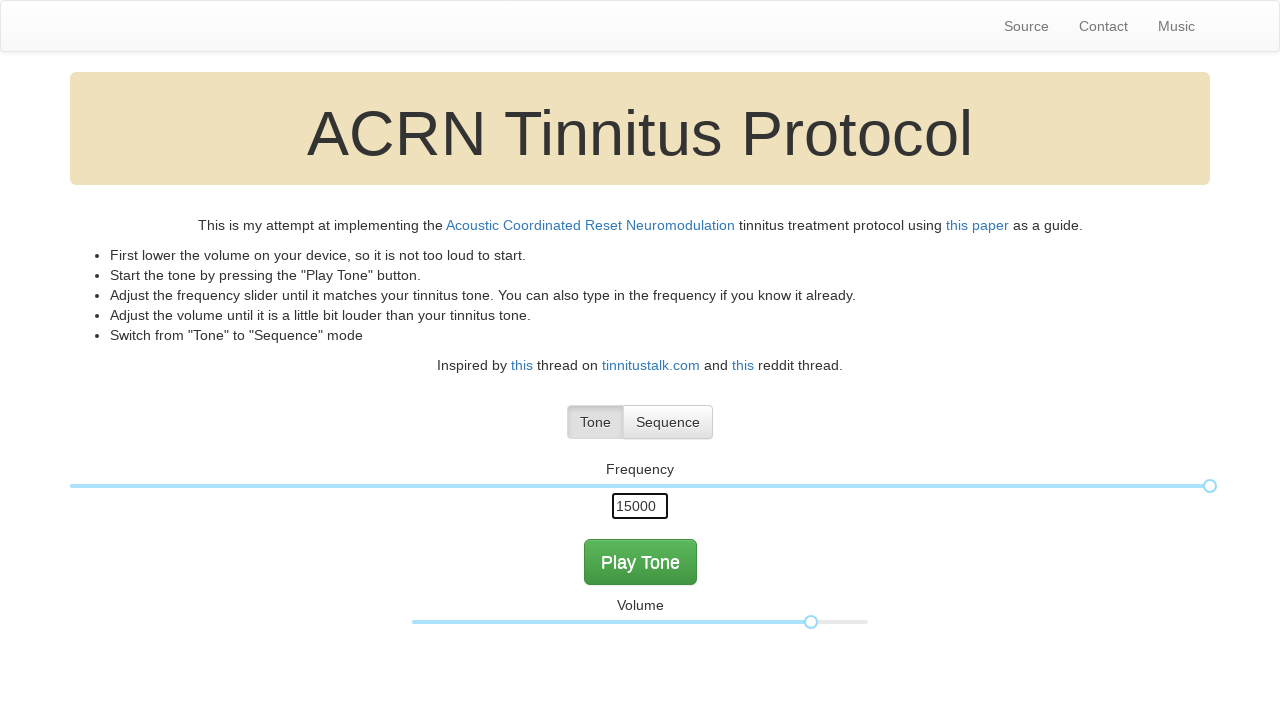

Pressed Backspace (iteration 9, clearing field) on .freq-value
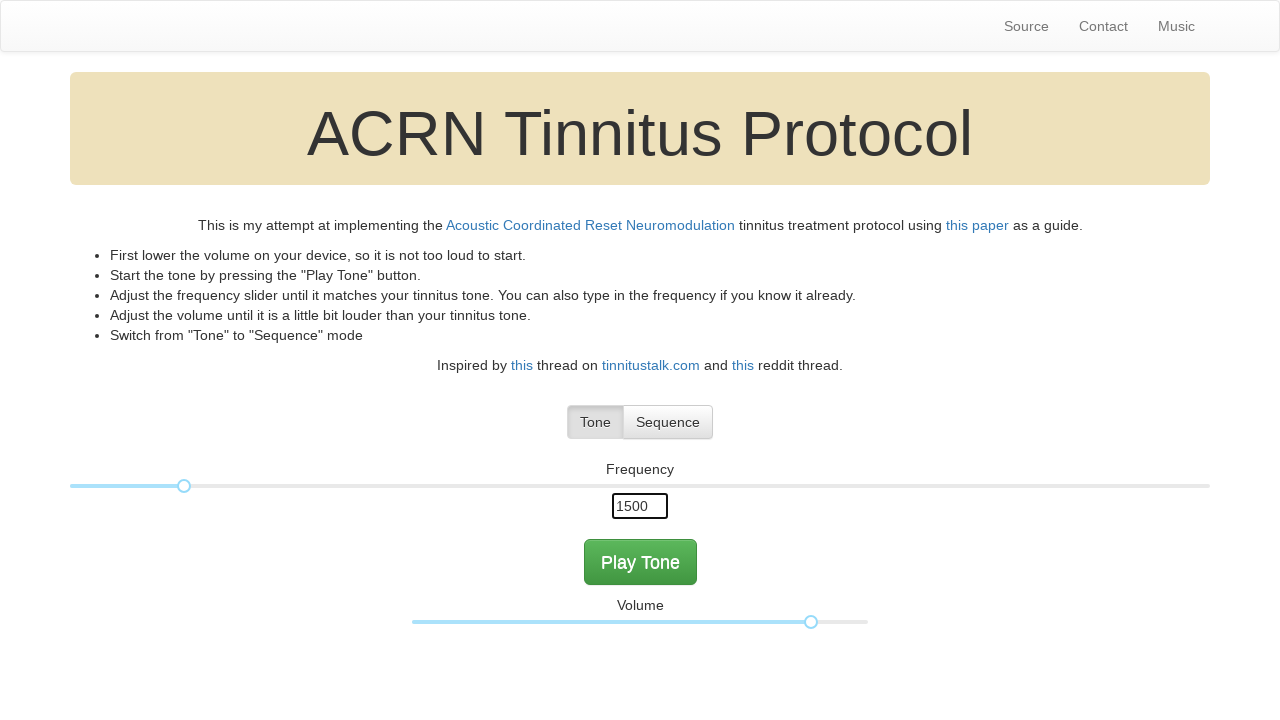

Pressed Backspace again (iteration 9) on .freq-value
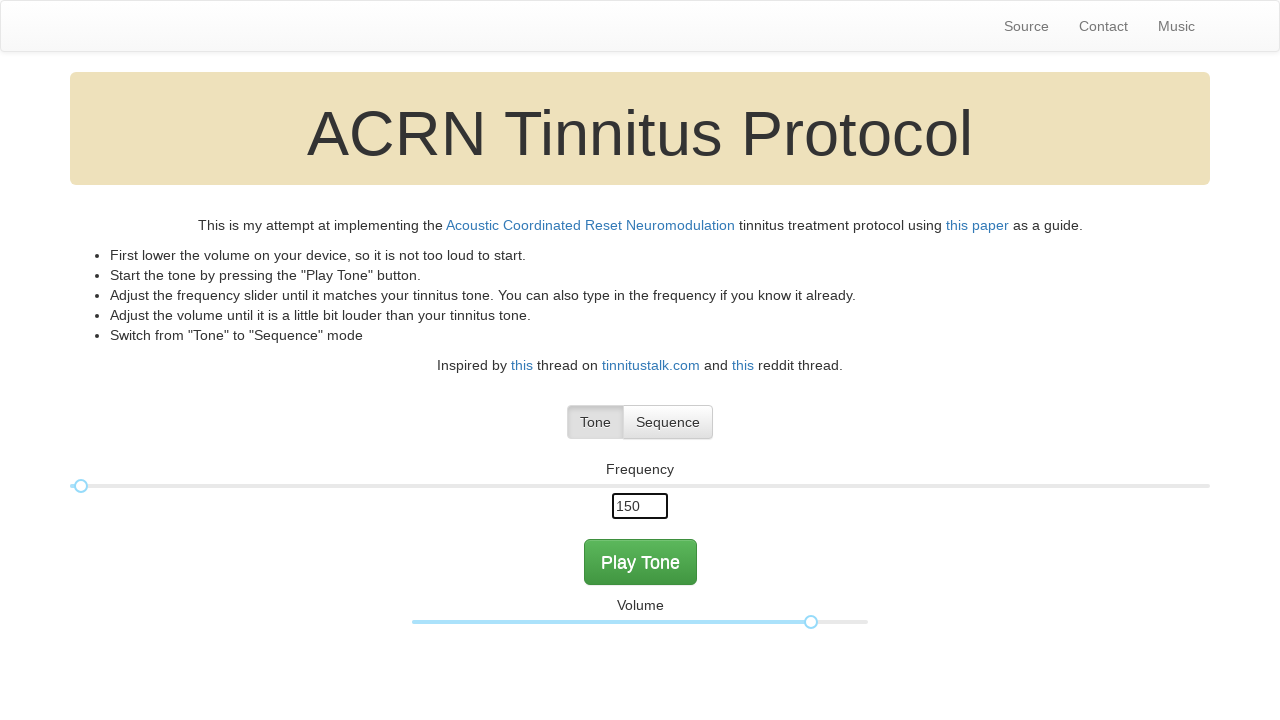

Pressed Backspace third time (iteration 9) on .freq-value
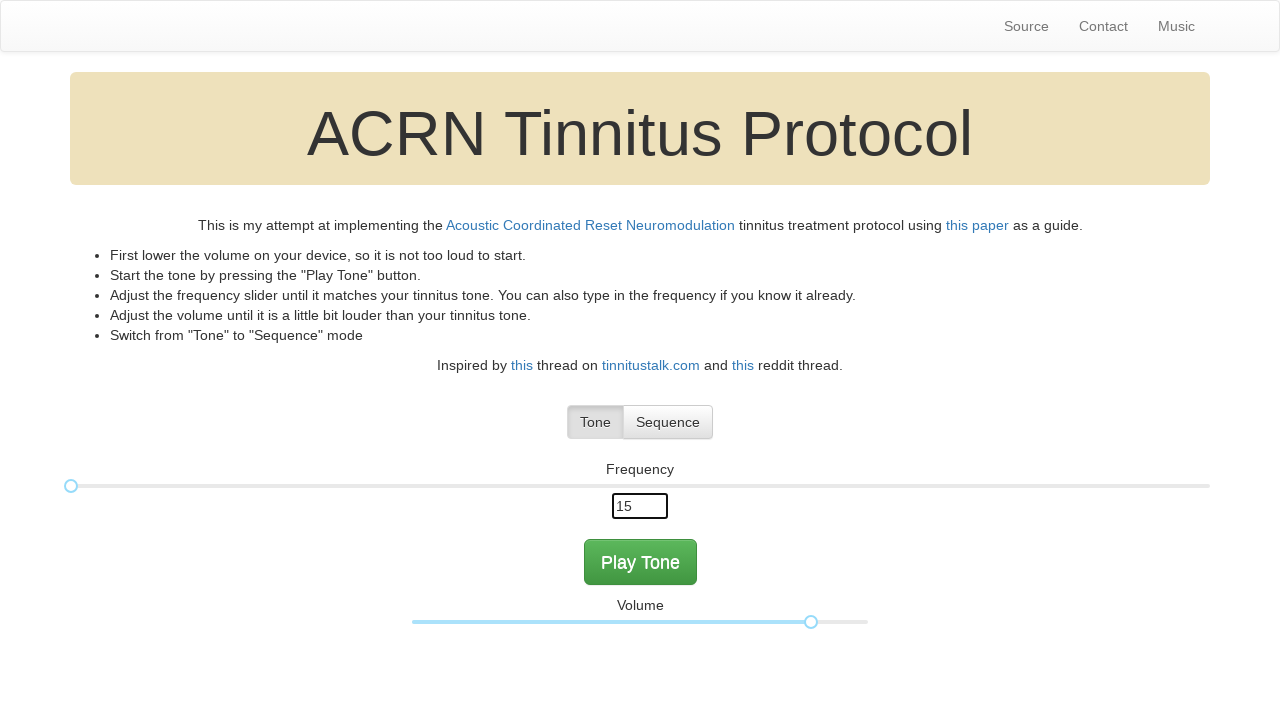

Entered frequency value 009 into input field (iteration 9) on .freq-value
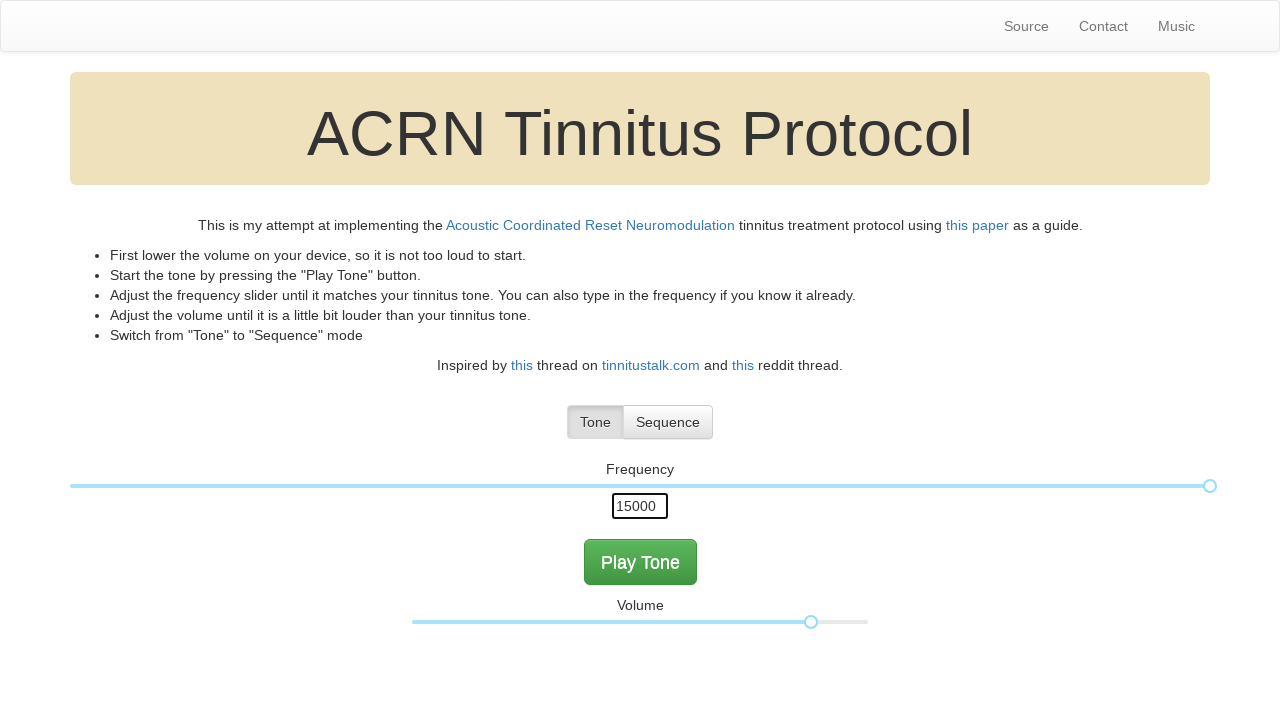

Waited 2 seconds before next frequency cycle (iteration 9)
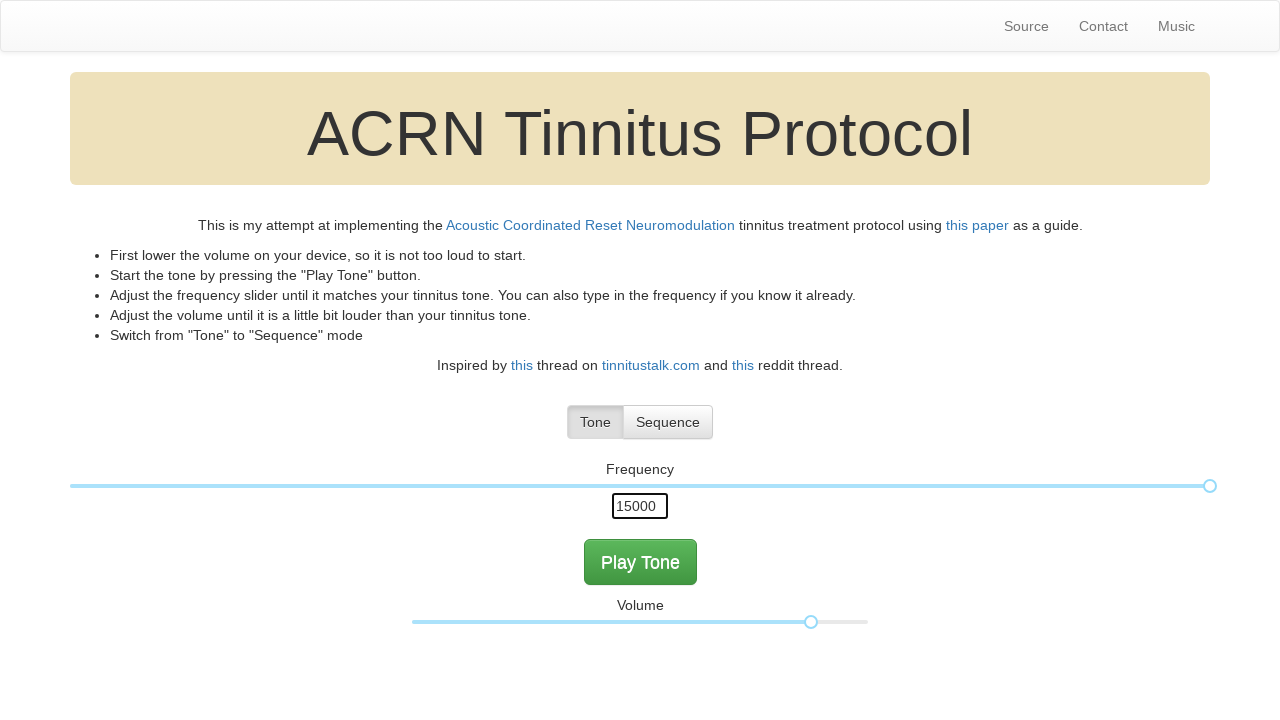

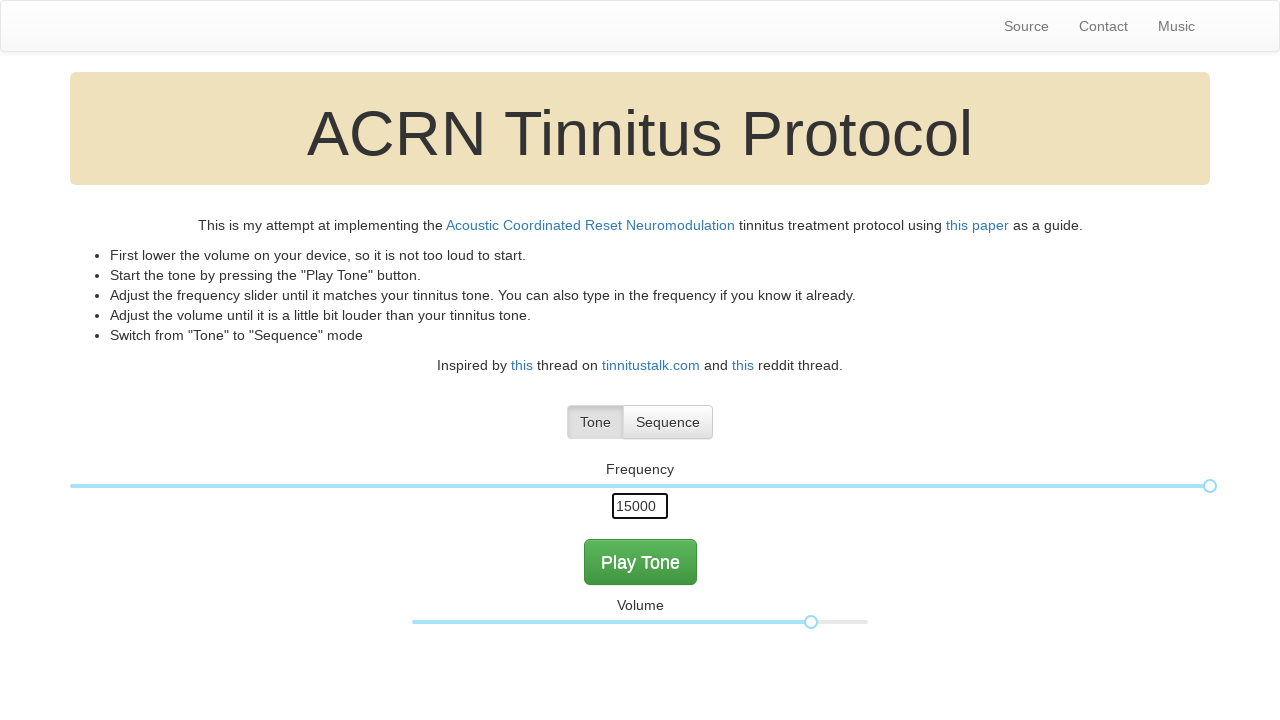